Tests multiple checkbox selection and deselection functionality, including selecting all checkboxes, deselecting all, and selecting specific checkboxes by value

Starting URL: https://automationfc.github.io/multiple-fields/

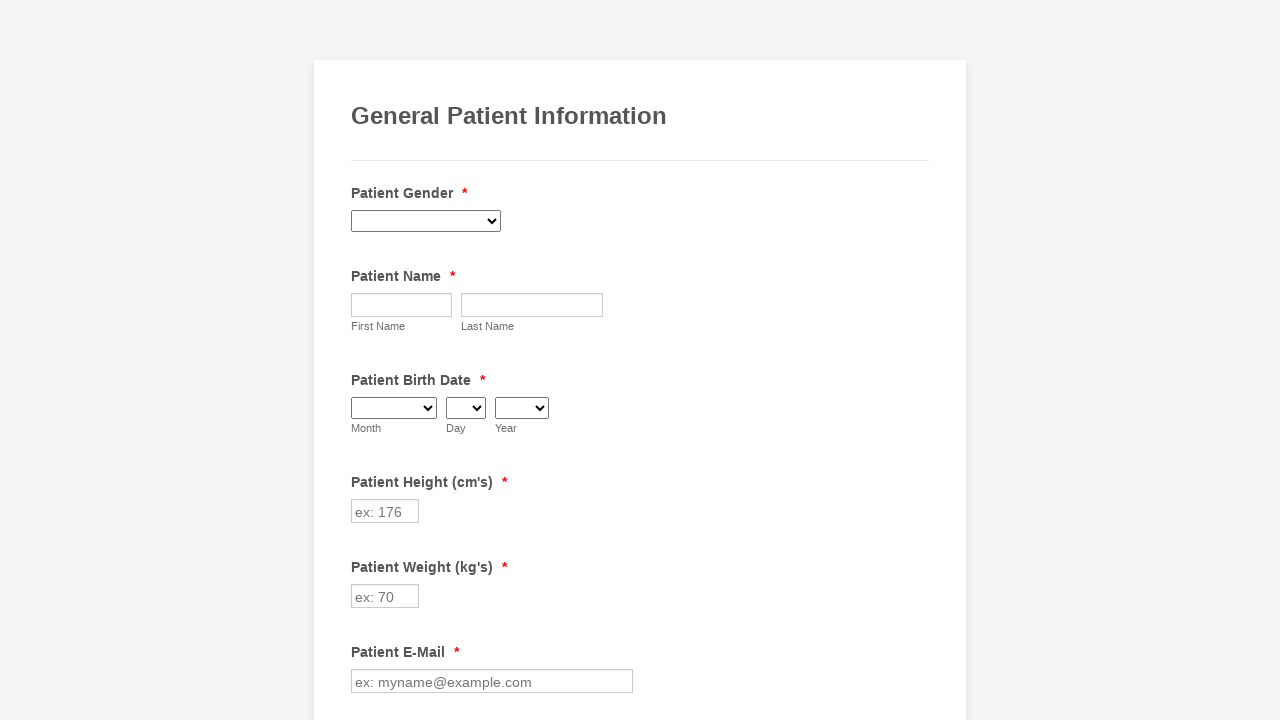

Retrieved all checkbox elements from the page
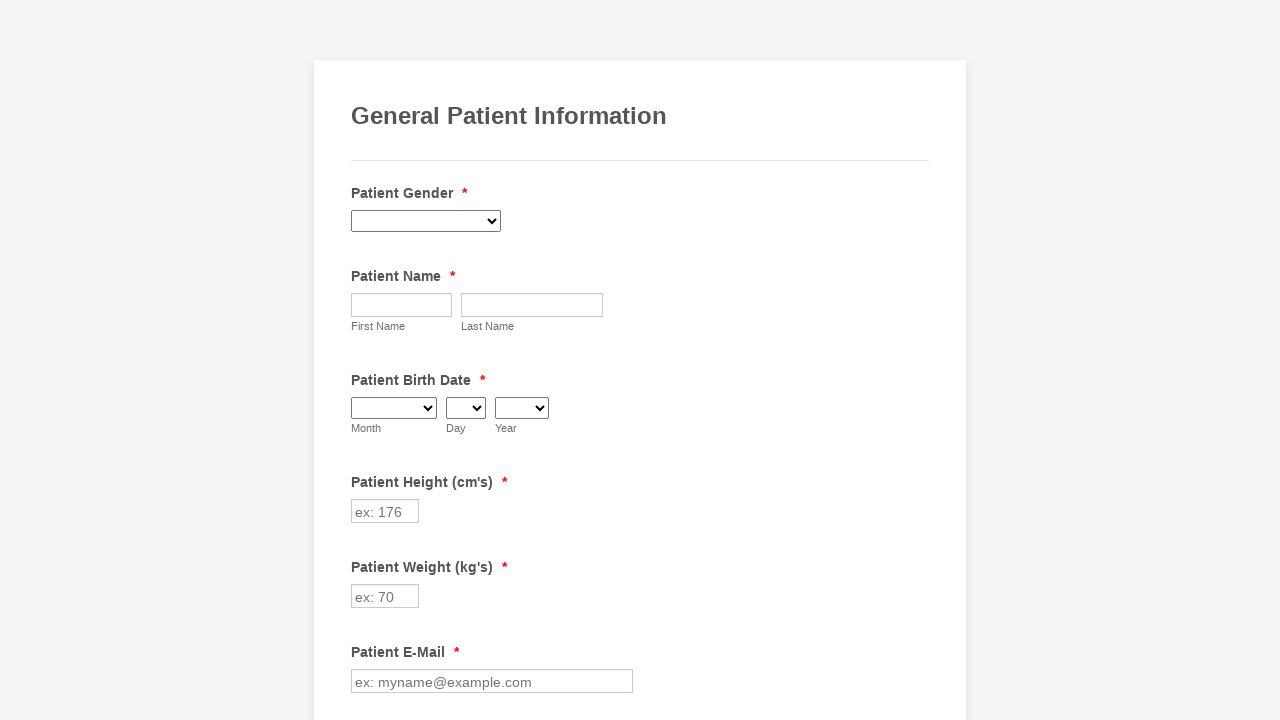

Clicked unchecked checkbox to select it at (362, 360) on span.form-checkbox-item>input >> nth=0
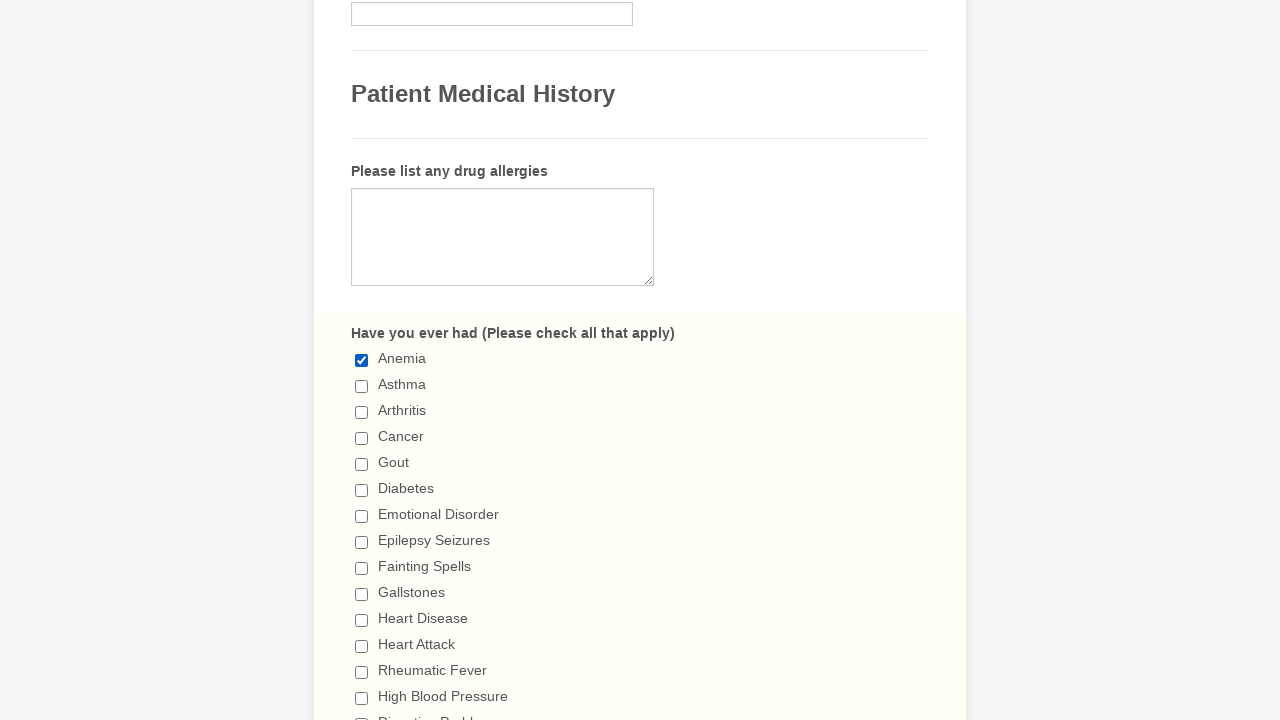

Clicked unchecked checkbox to select it at (362, 386) on span.form-checkbox-item>input >> nth=1
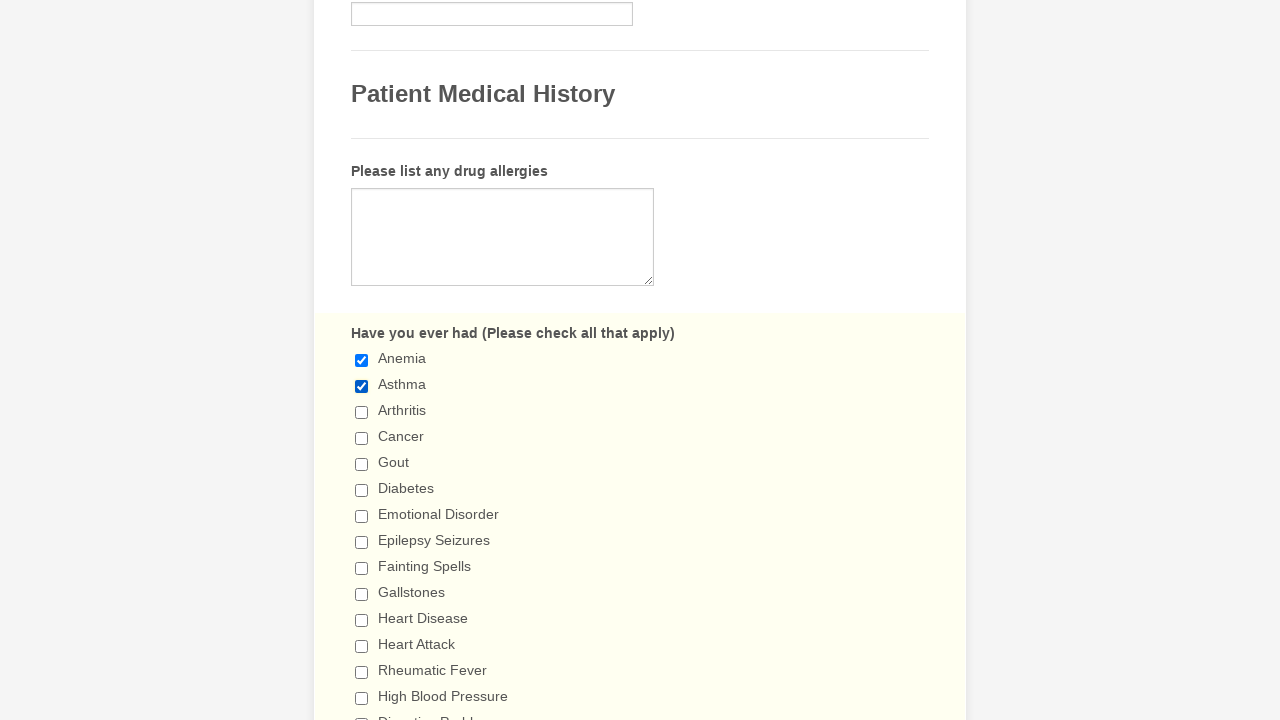

Clicked unchecked checkbox to select it at (362, 412) on span.form-checkbox-item>input >> nth=2
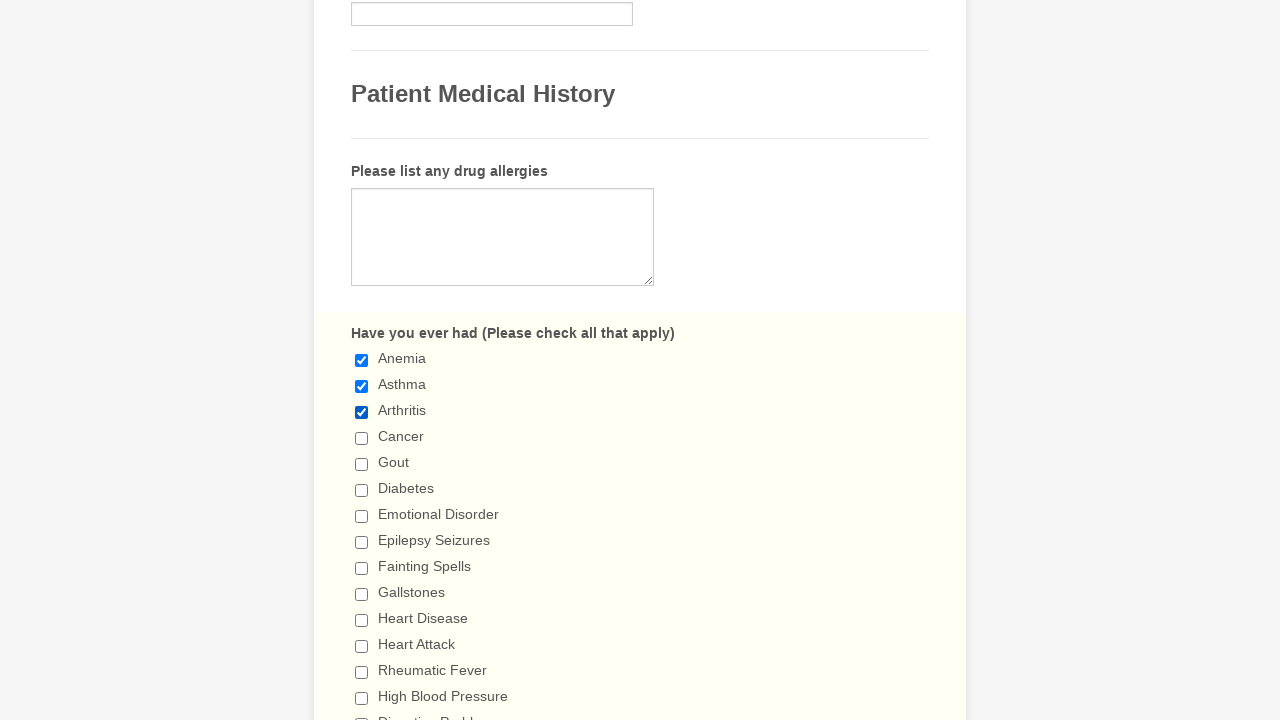

Clicked unchecked checkbox to select it at (362, 438) on span.form-checkbox-item>input >> nth=3
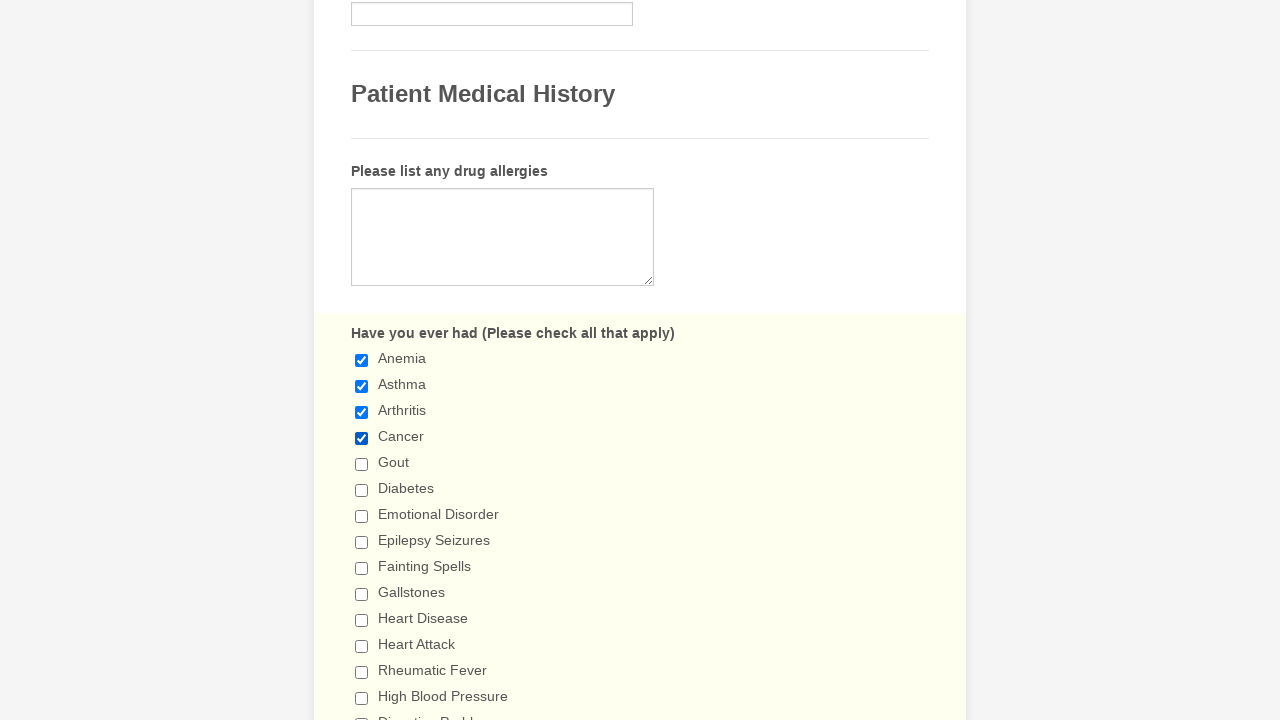

Clicked unchecked checkbox to select it at (362, 464) on span.form-checkbox-item>input >> nth=4
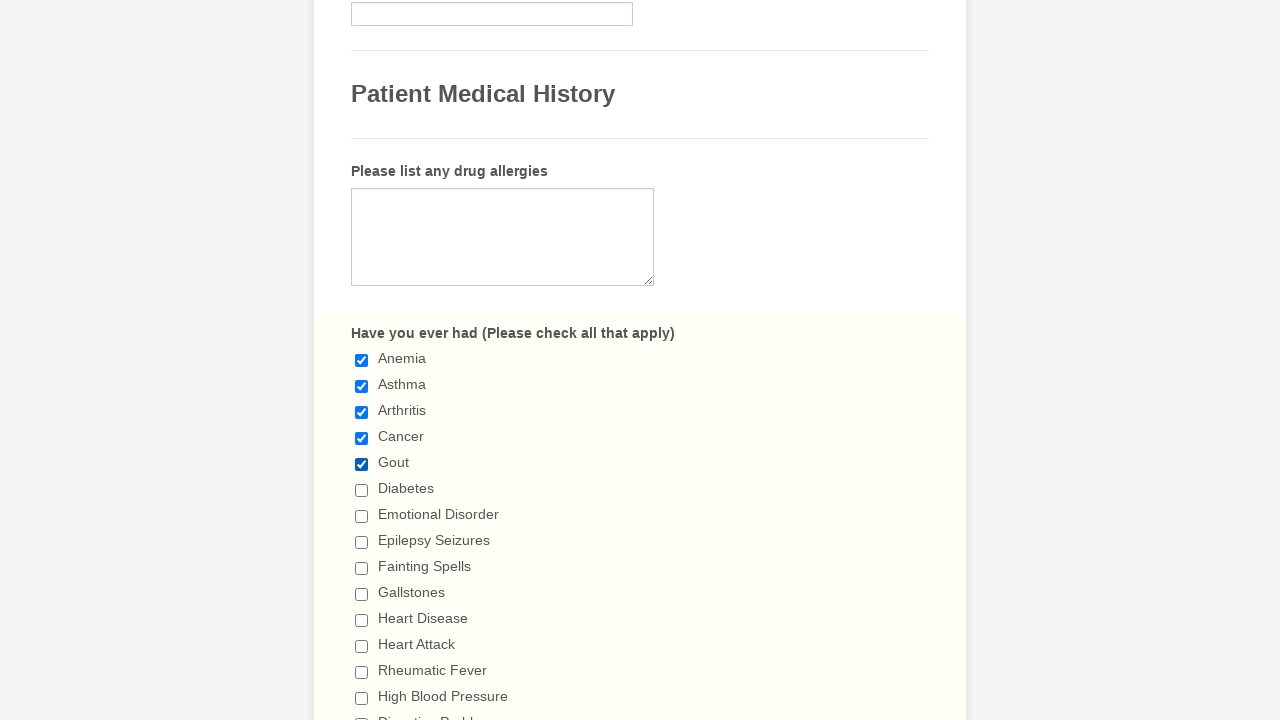

Clicked unchecked checkbox to select it at (362, 490) on span.form-checkbox-item>input >> nth=5
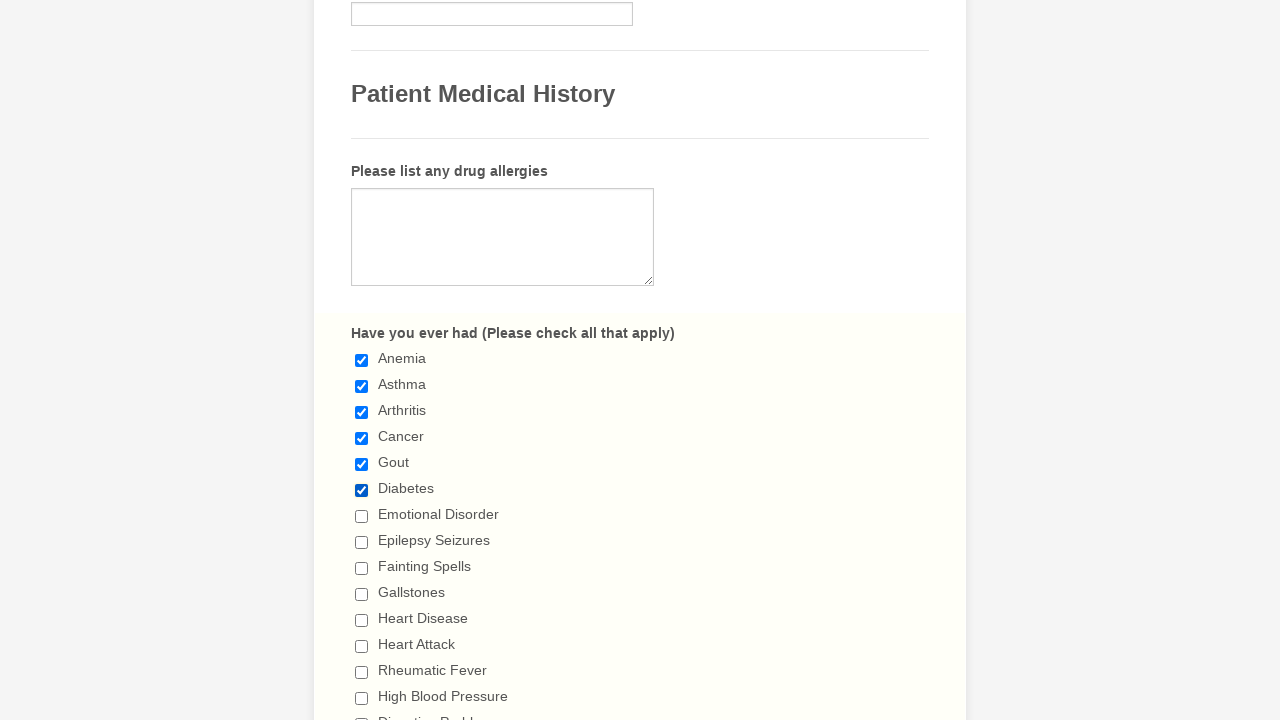

Clicked unchecked checkbox to select it at (362, 516) on span.form-checkbox-item>input >> nth=6
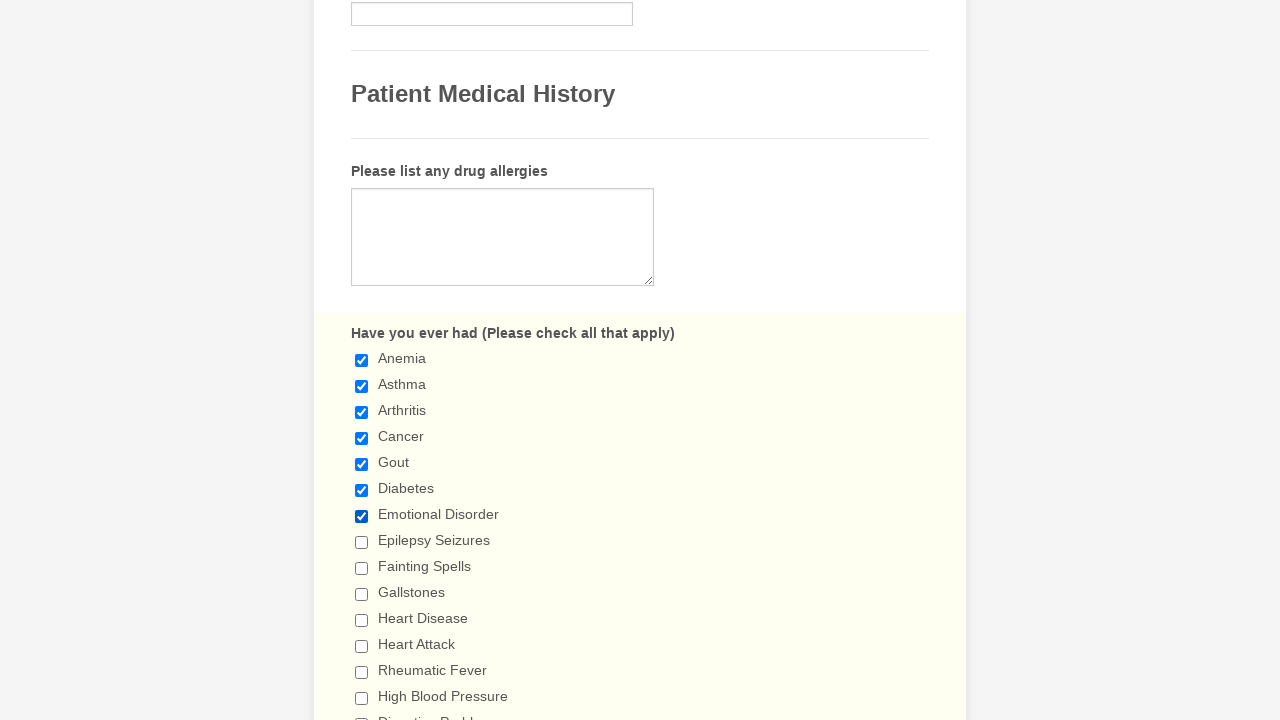

Clicked unchecked checkbox to select it at (362, 542) on span.form-checkbox-item>input >> nth=7
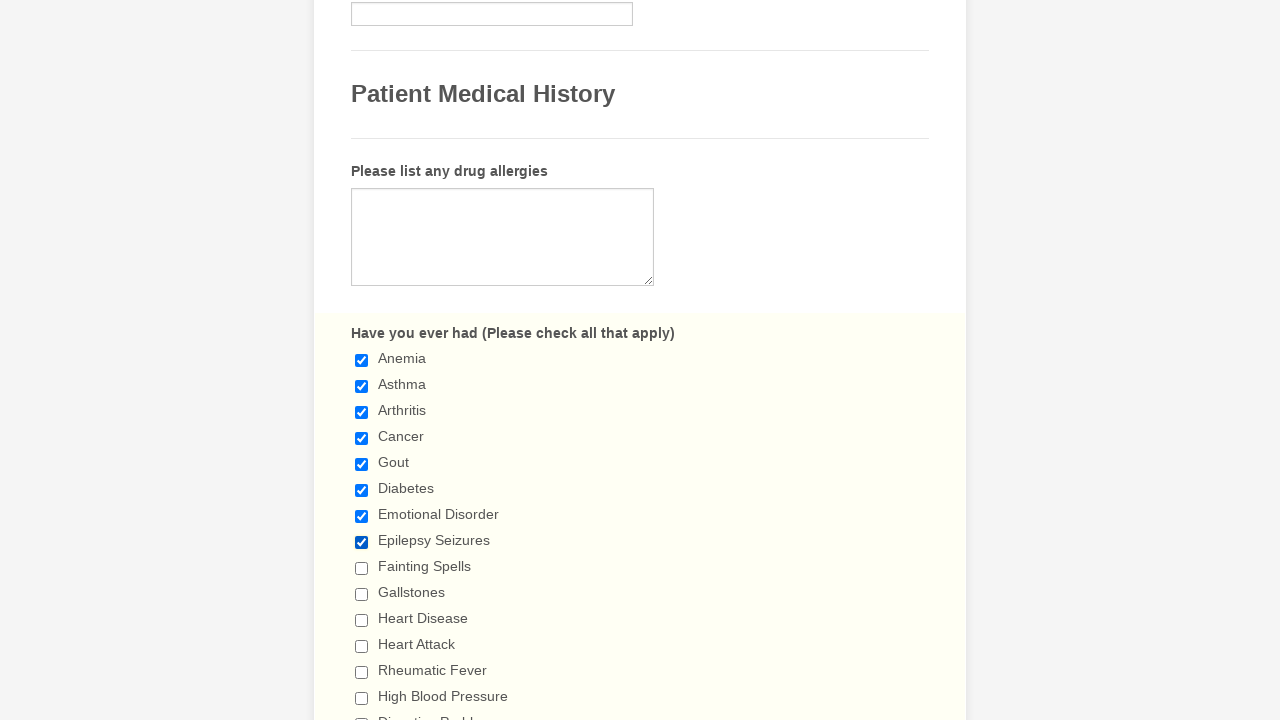

Clicked unchecked checkbox to select it at (362, 568) on span.form-checkbox-item>input >> nth=8
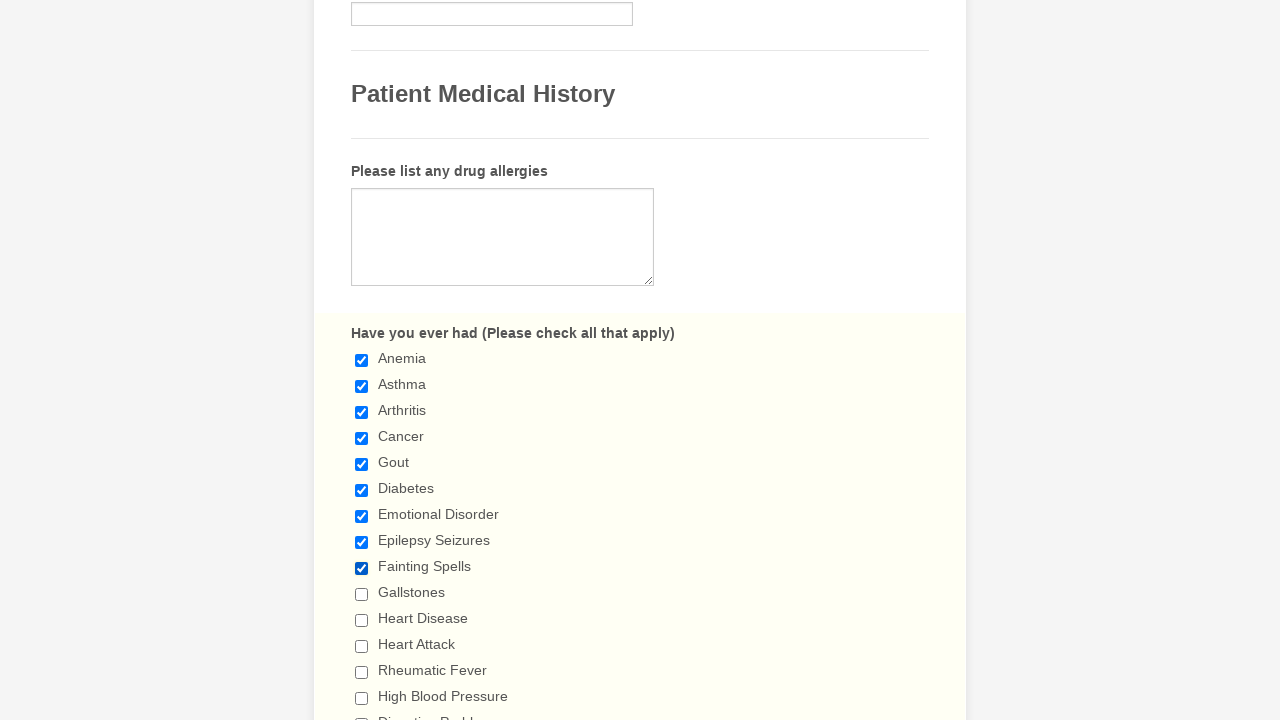

Clicked unchecked checkbox to select it at (362, 594) on span.form-checkbox-item>input >> nth=9
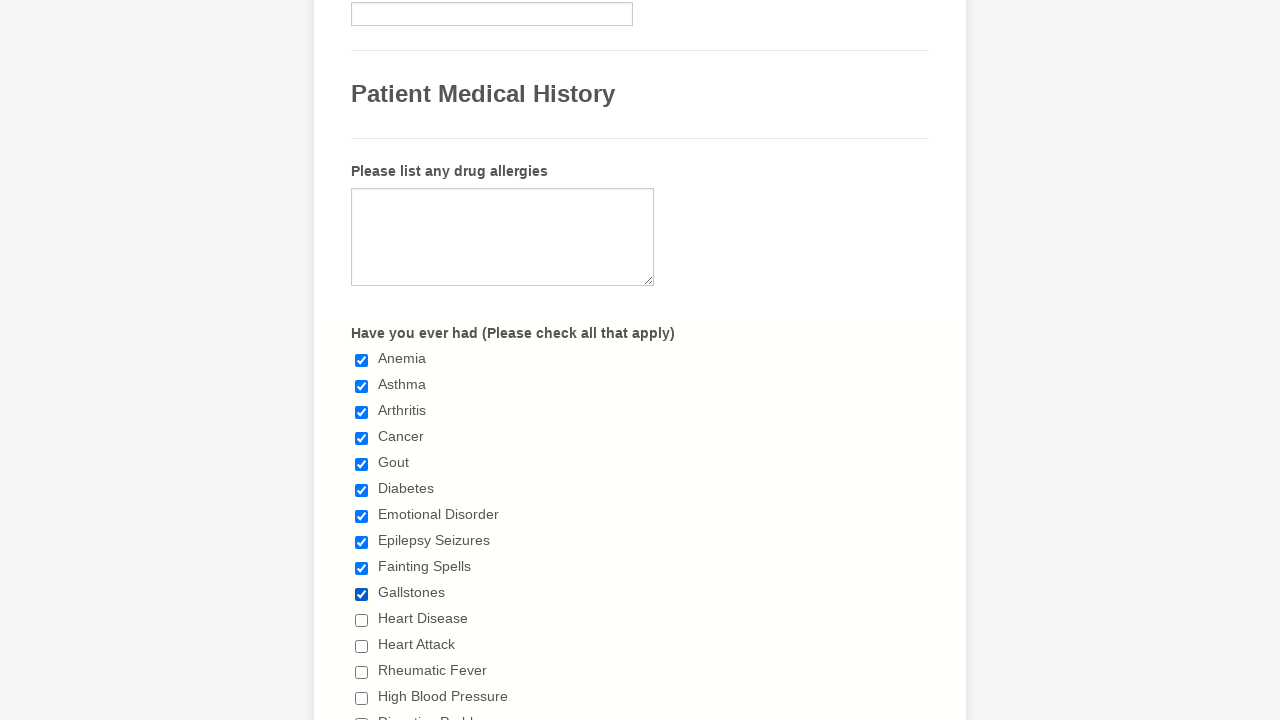

Clicked unchecked checkbox to select it at (362, 620) on span.form-checkbox-item>input >> nth=10
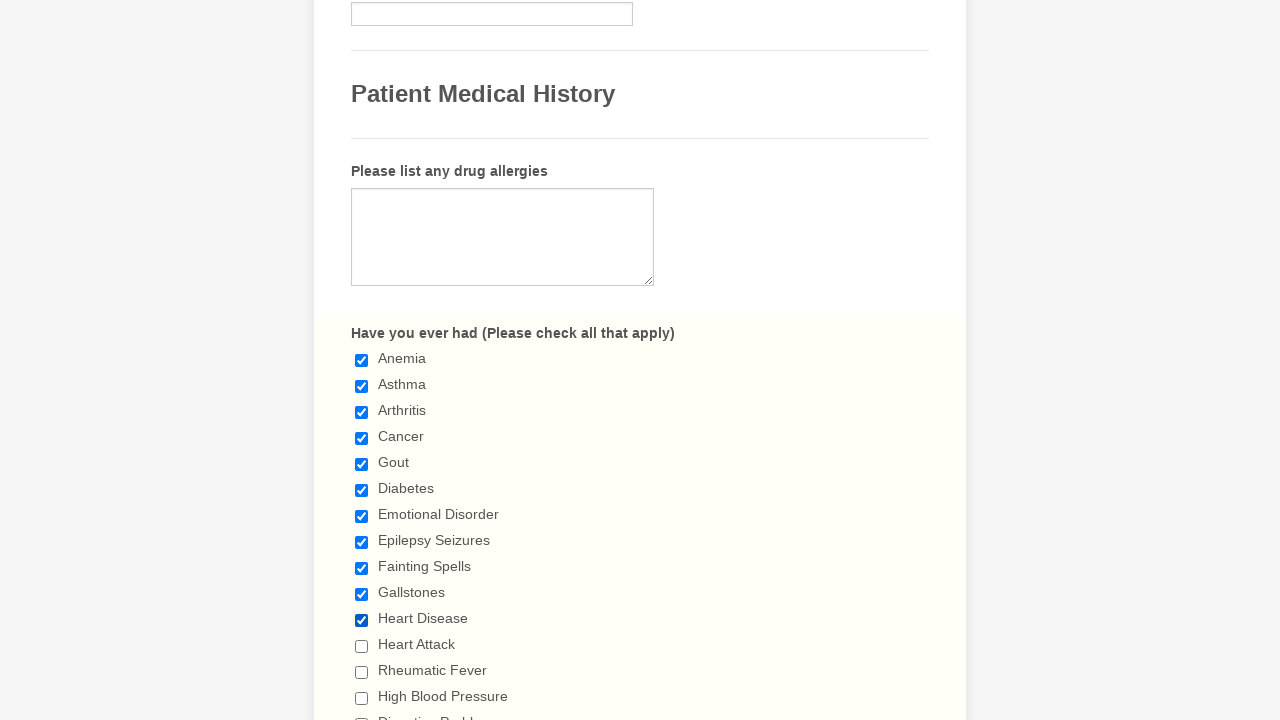

Clicked unchecked checkbox to select it at (362, 646) on span.form-checkbox-item>input >> nth=11
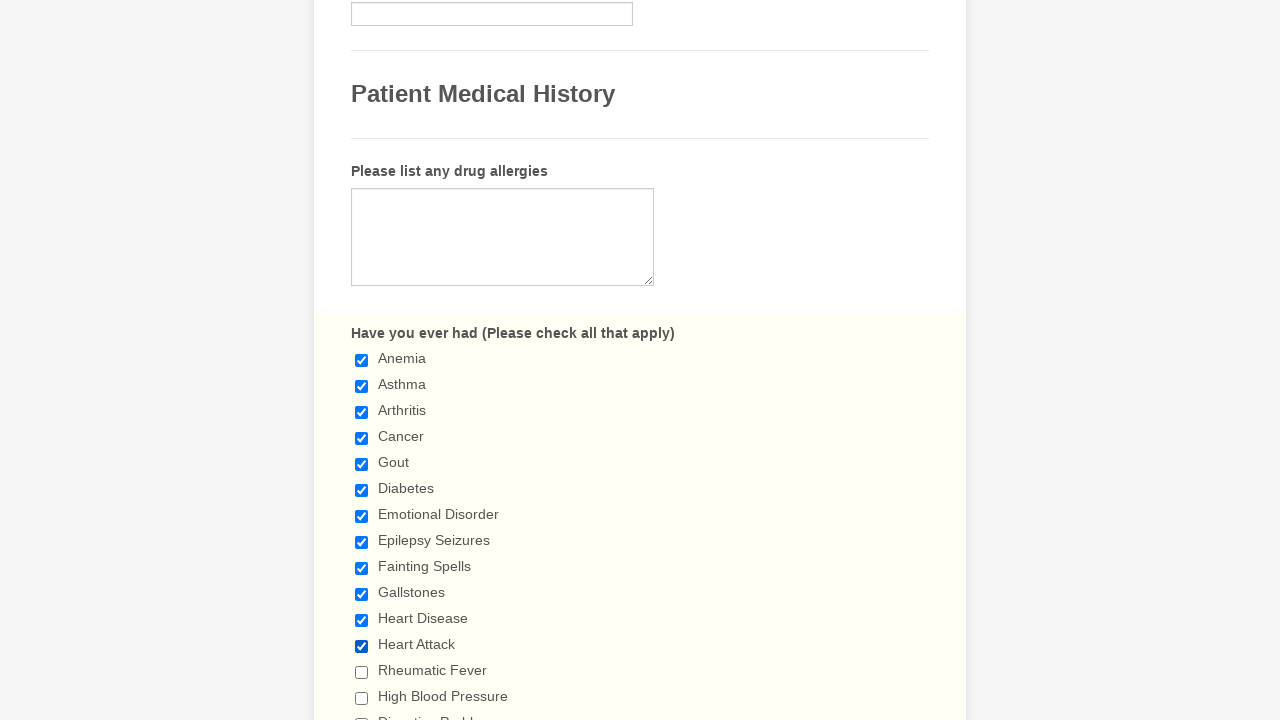

Clicked unchecked checkbox to select it at (362, 672) on span.form-checkbox-item>input >> nth=12
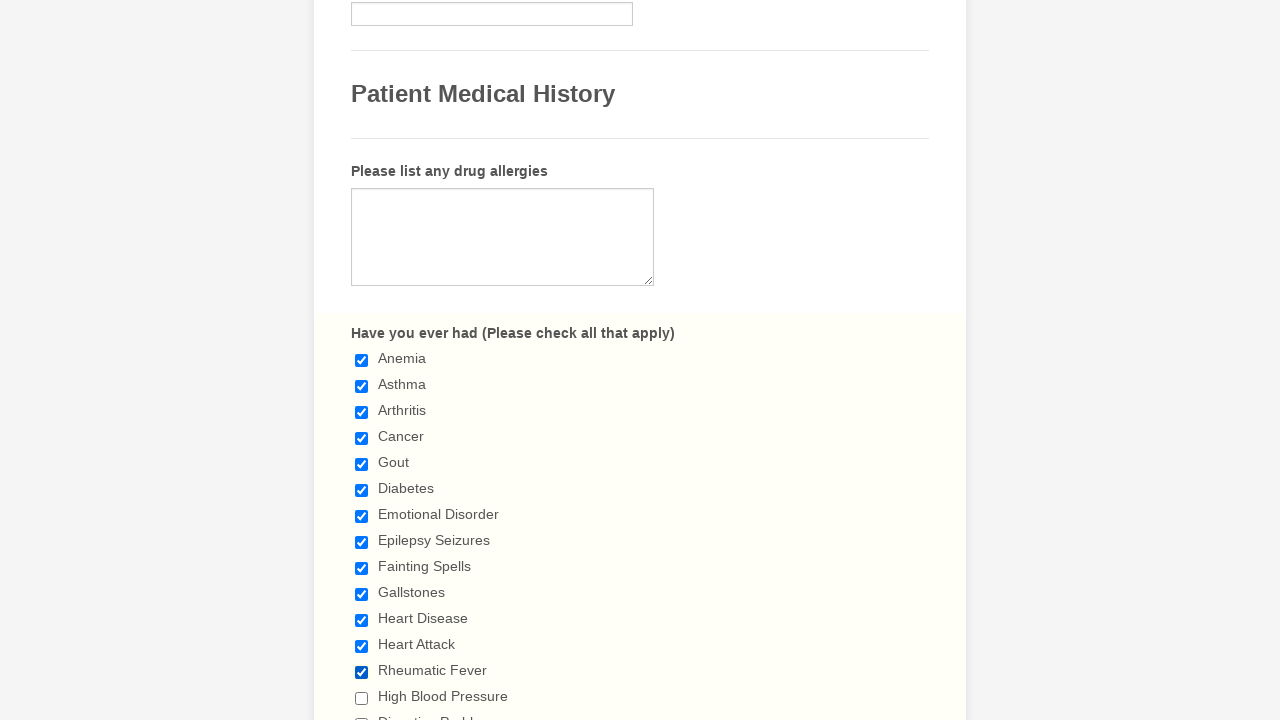

Clicked unchecked checkbox to select it at (362, 698) on span.form-checkbox-item>input >> nth=13
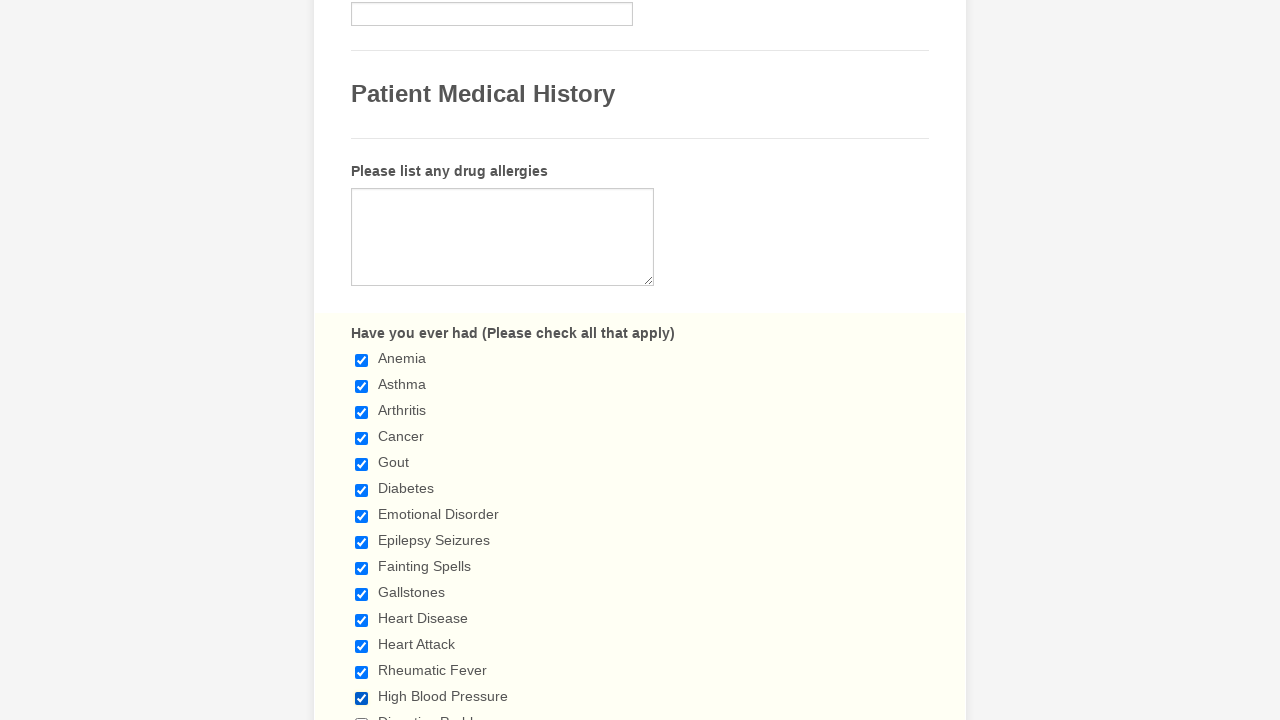

Clicked unchecked checkbox to select it at (362, 714) on span.form-checkbox-item>input >> nth=14
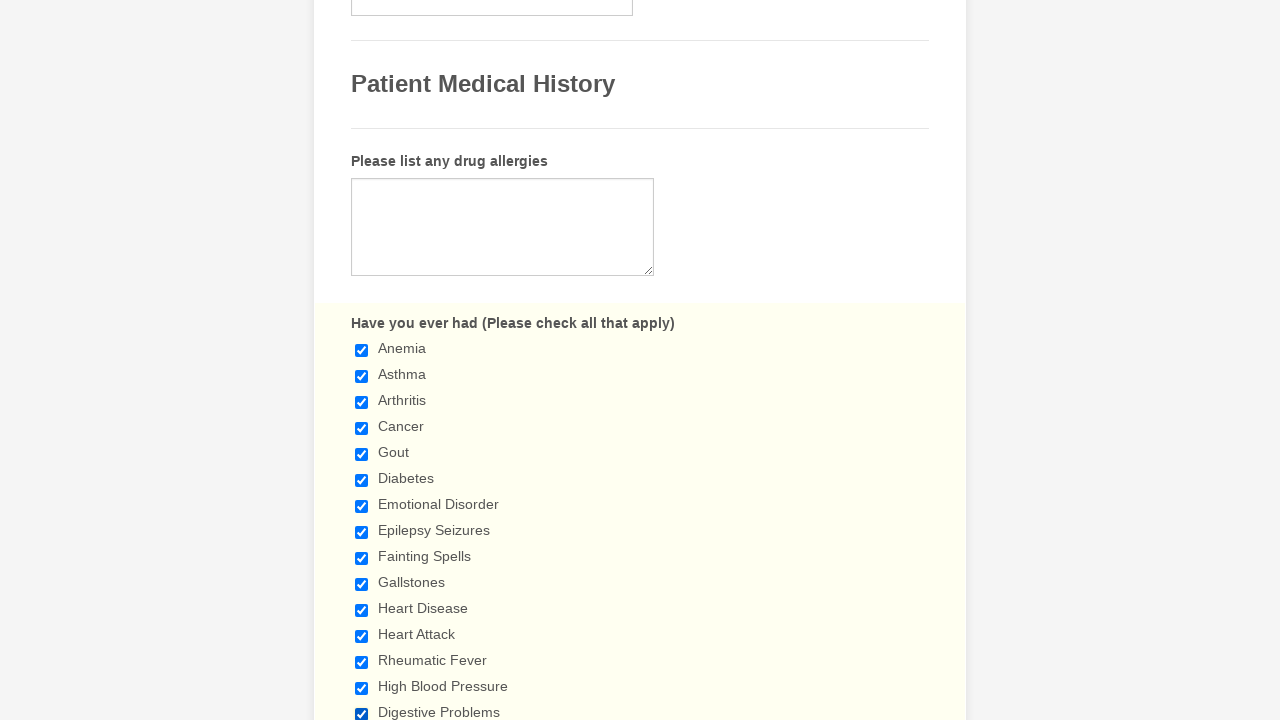

Clicked unchecked checkbox to select it at (362, 360) on span.form-checkbox-item>input >> nth=15
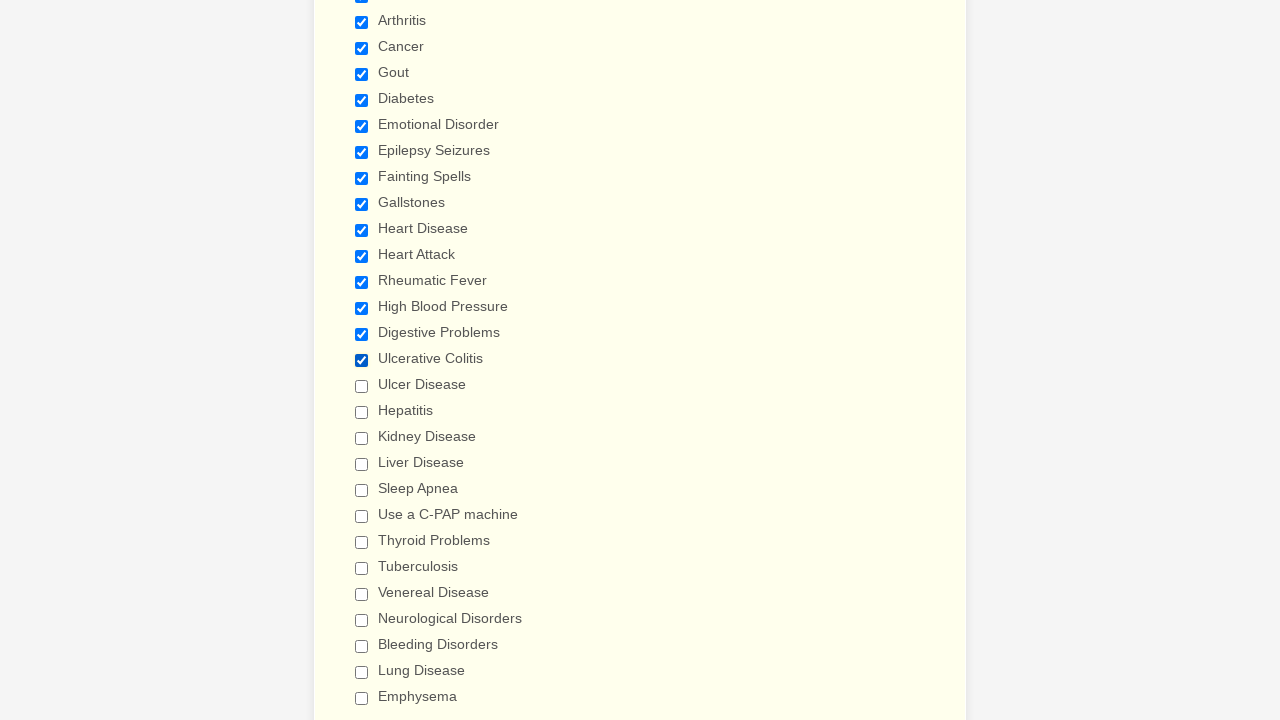

Clicked unchecked checkbox to select it at (362, 386) on span.form-checkbox-item>input >> nth=16
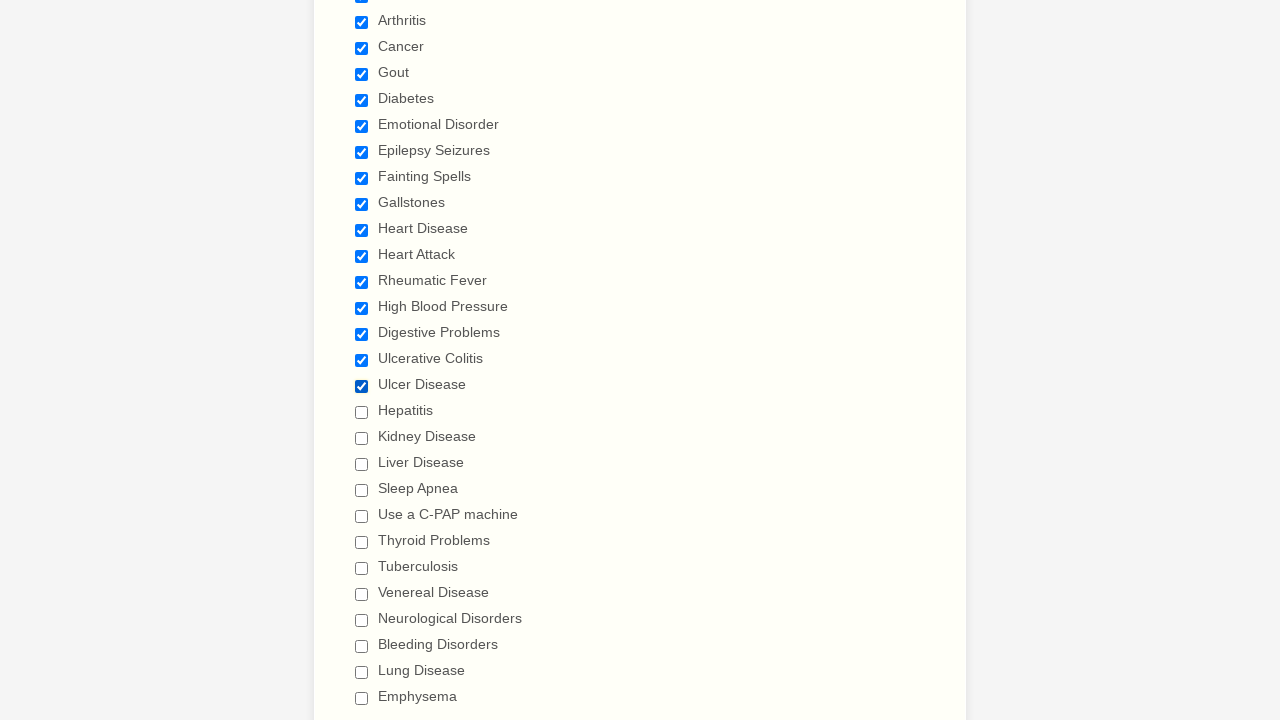

Clicked unchecked checkbox to select it at (362, 412) on span.form-checkbox-item>input >> nth=17
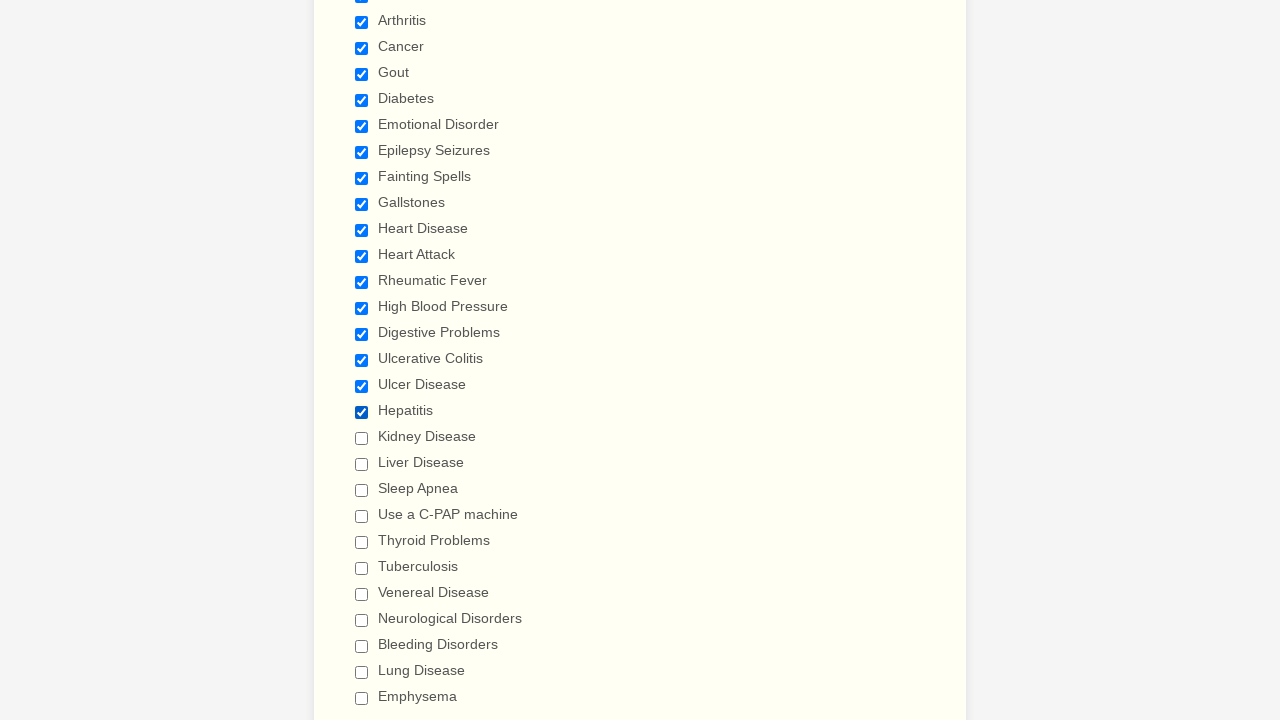

Clicked unchecked checkbox to select it at (362, 438) on span.form-checkbox-item>input >> nth=18
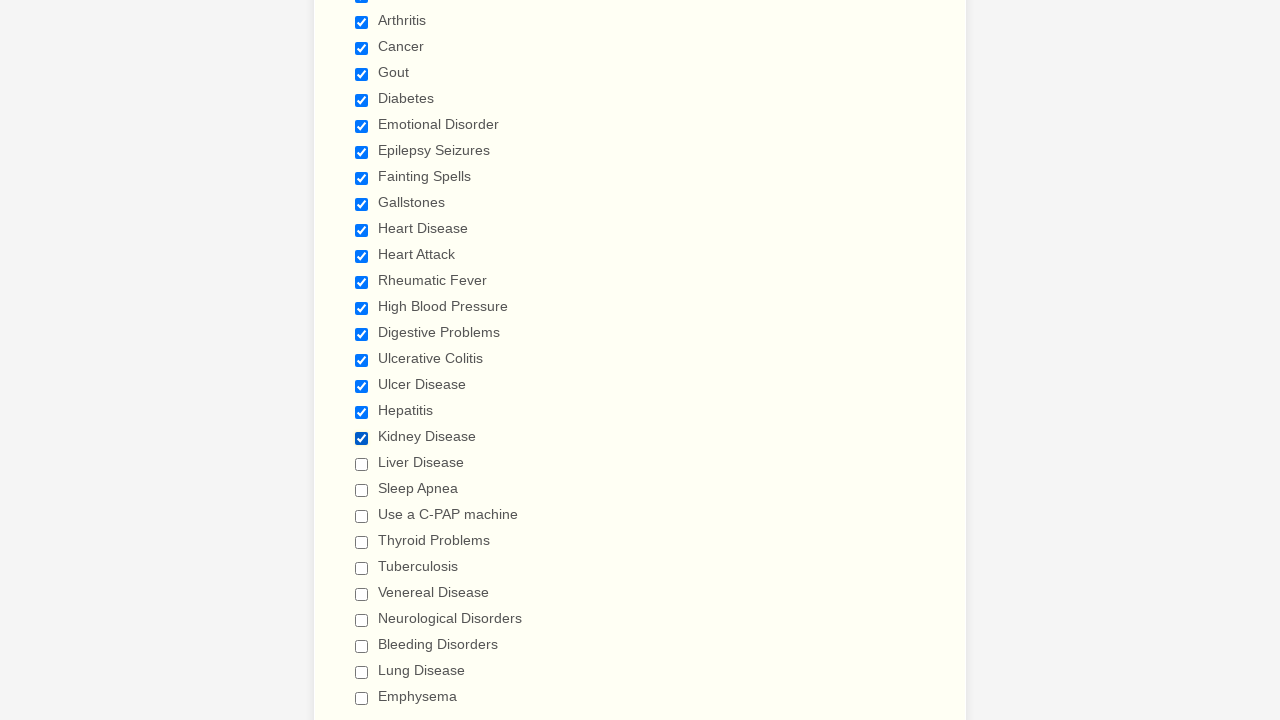

Clicked unchecked checkbox to select it at (362, 464) on span.form-checkbox-item>input >> nth=19
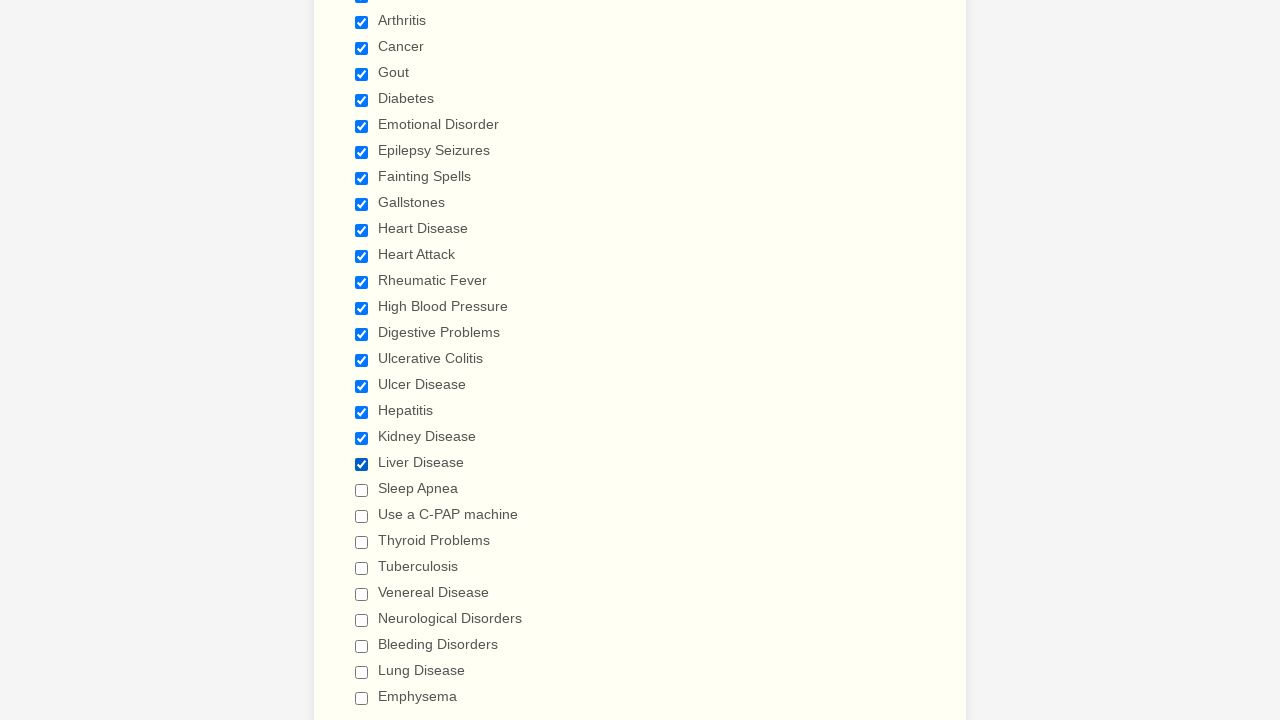

Clicked unchecked checkbox to select it at (362, 490) on span.form-checkbox-item>input >> nth=20
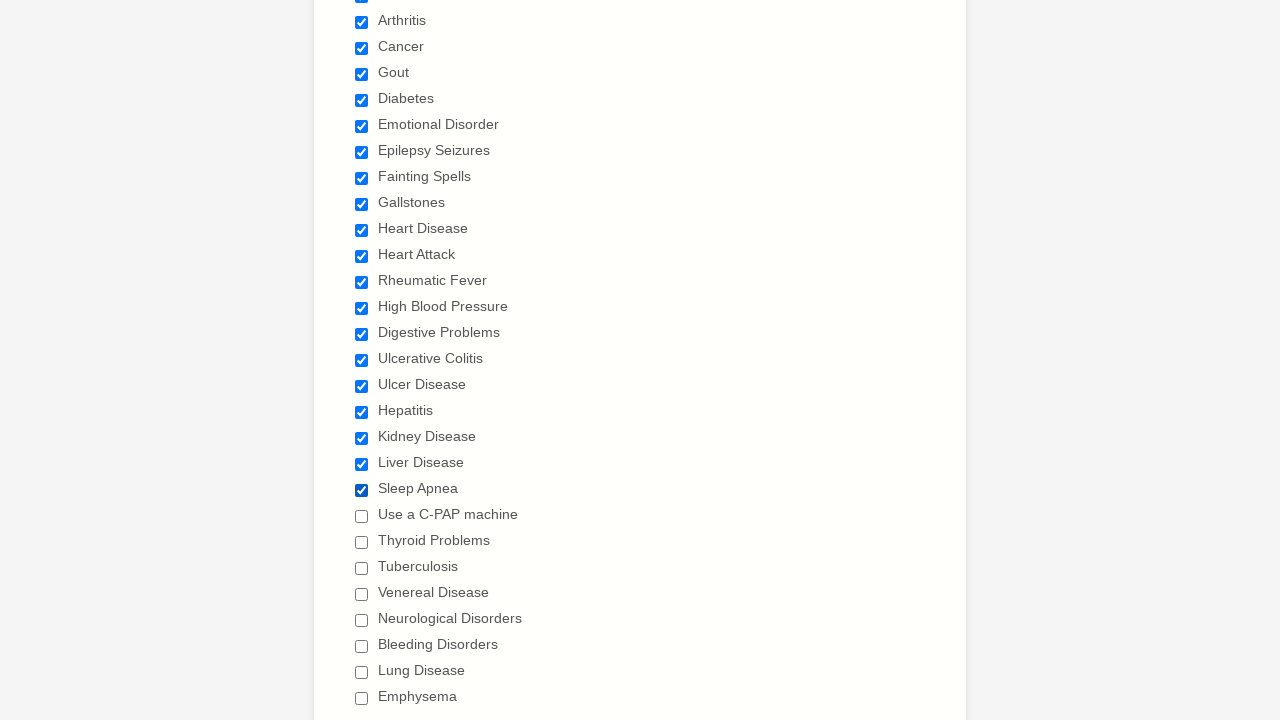

Clicked unchecked checkbox to select it at (362, 516) on span.form-checkbox-item>input >> nth=21
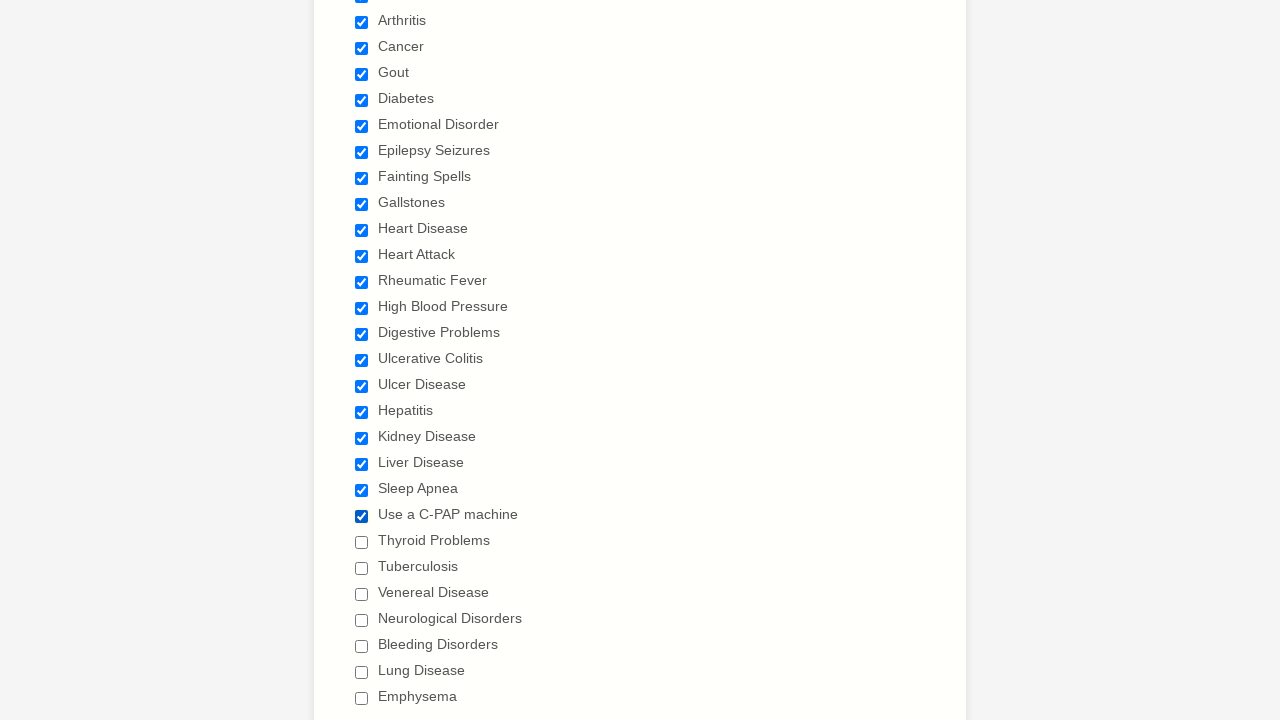

Clicked unchecked checkbox to select it at (362, 542) on span.form-checkbox-item>input >> nth=22
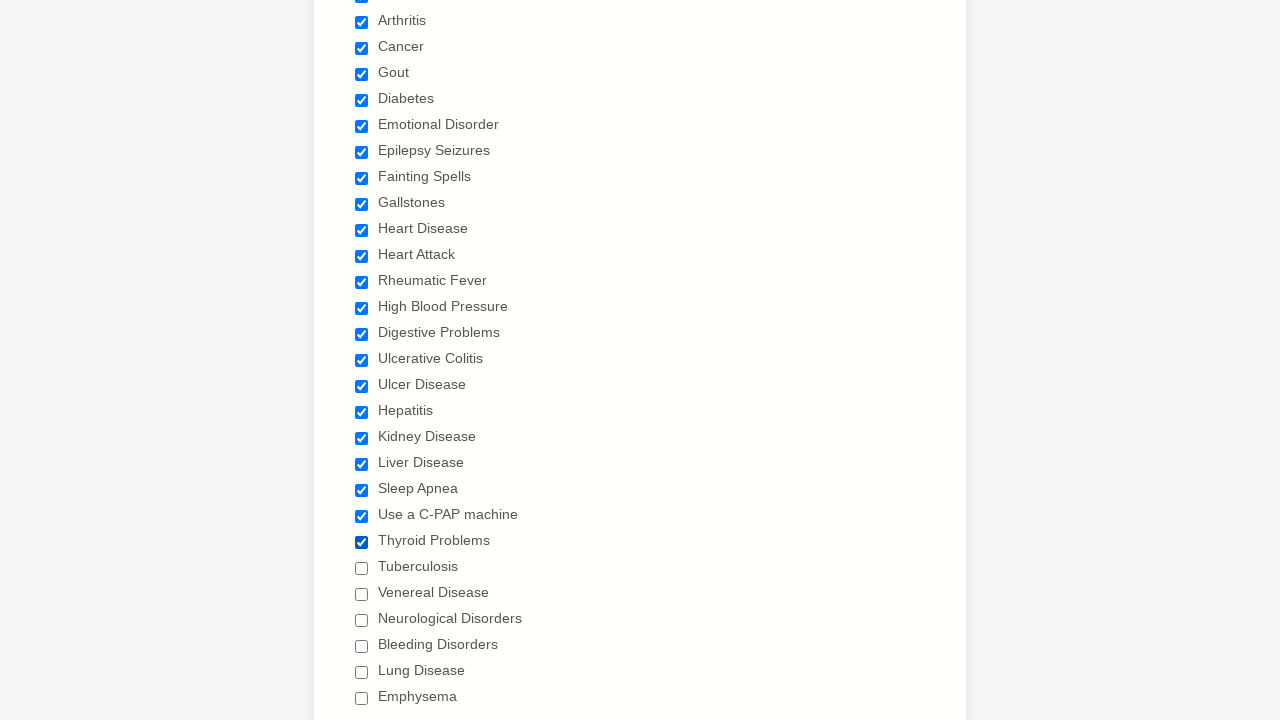

Clicked unchecked checkbox to select it at (362, 568) on span.form-checkbox-item>input >> nth=23
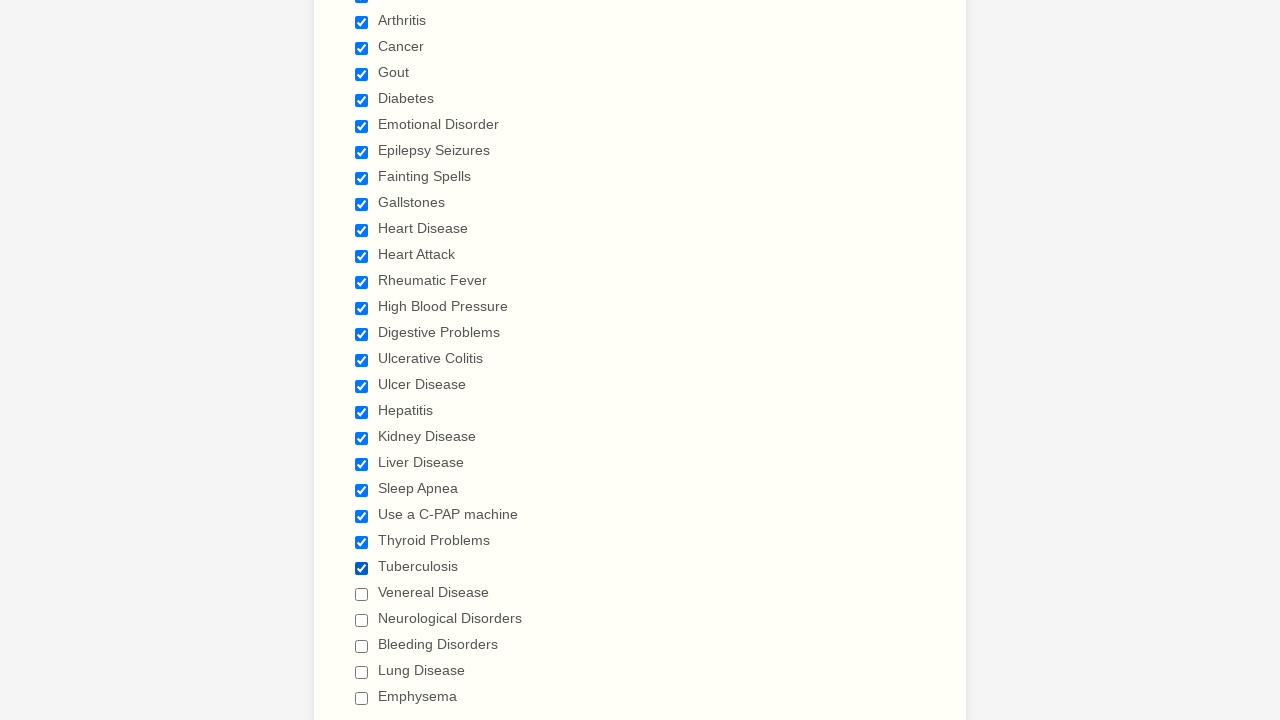

Clicked unchecked checkbox to select it at (362, 594) on span.form-checkbox-item>input >> nth=24
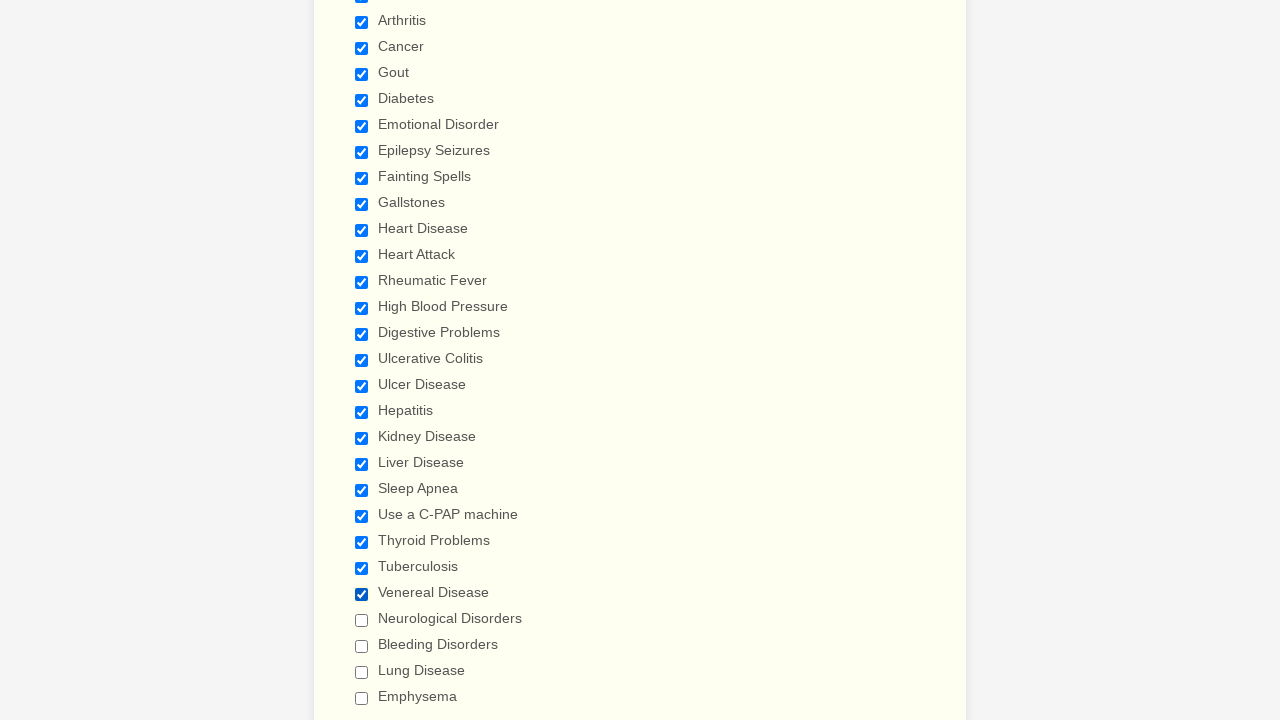

Clicked unchecked checkbox to select it at (362, 620) on span.form-checkbox-item>input >> nth=25
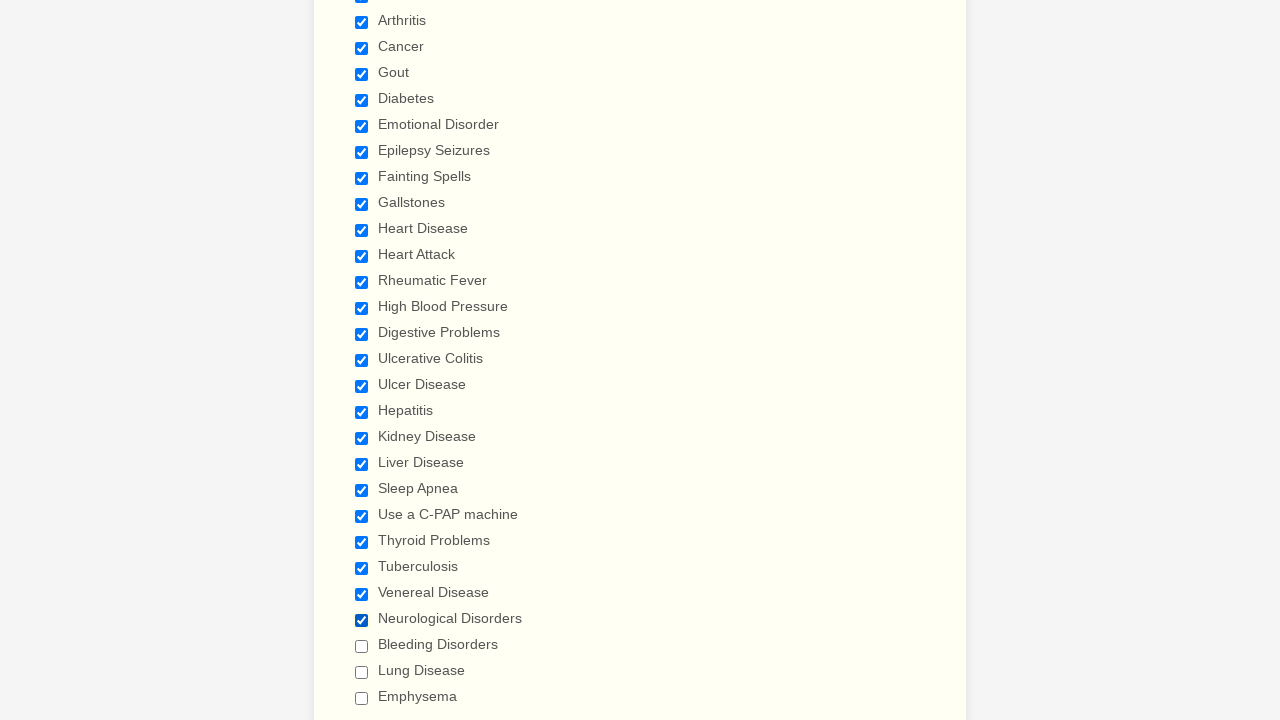

Clicked unchecked checkbox to select it at (362, 646) on span.form-checkbox-item>input >> nth=26
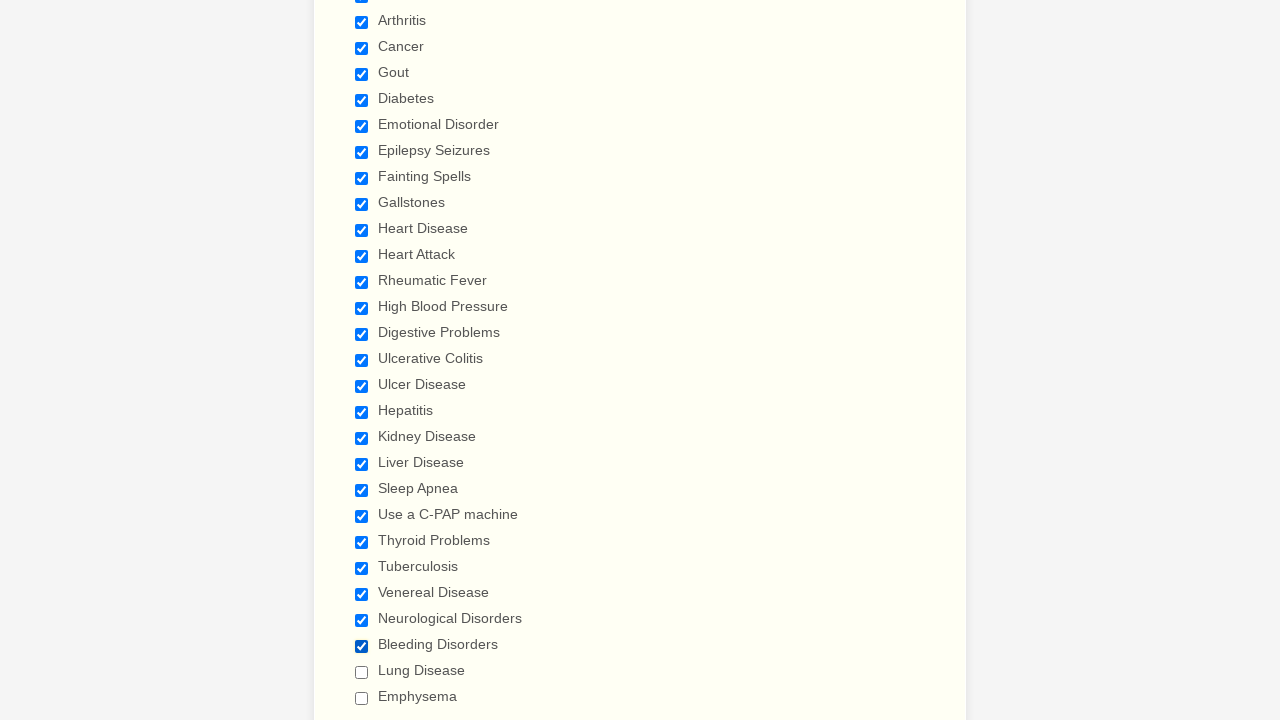

Clicked unchecked checkbox to select it at (362, 672) on span.form-checkbox-item>input >> nth=27
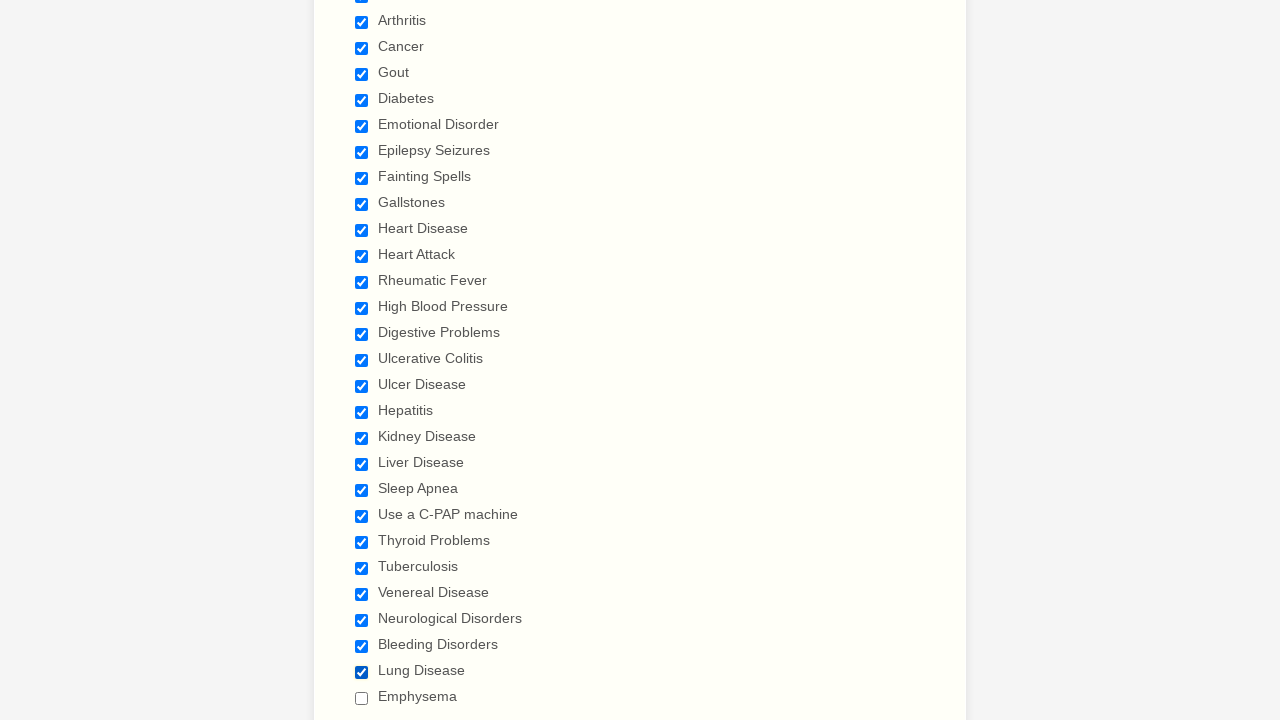

Clicked unchecked checkbox to select it at (362, 698) on span.form-checkbox-item>input >> nth=28
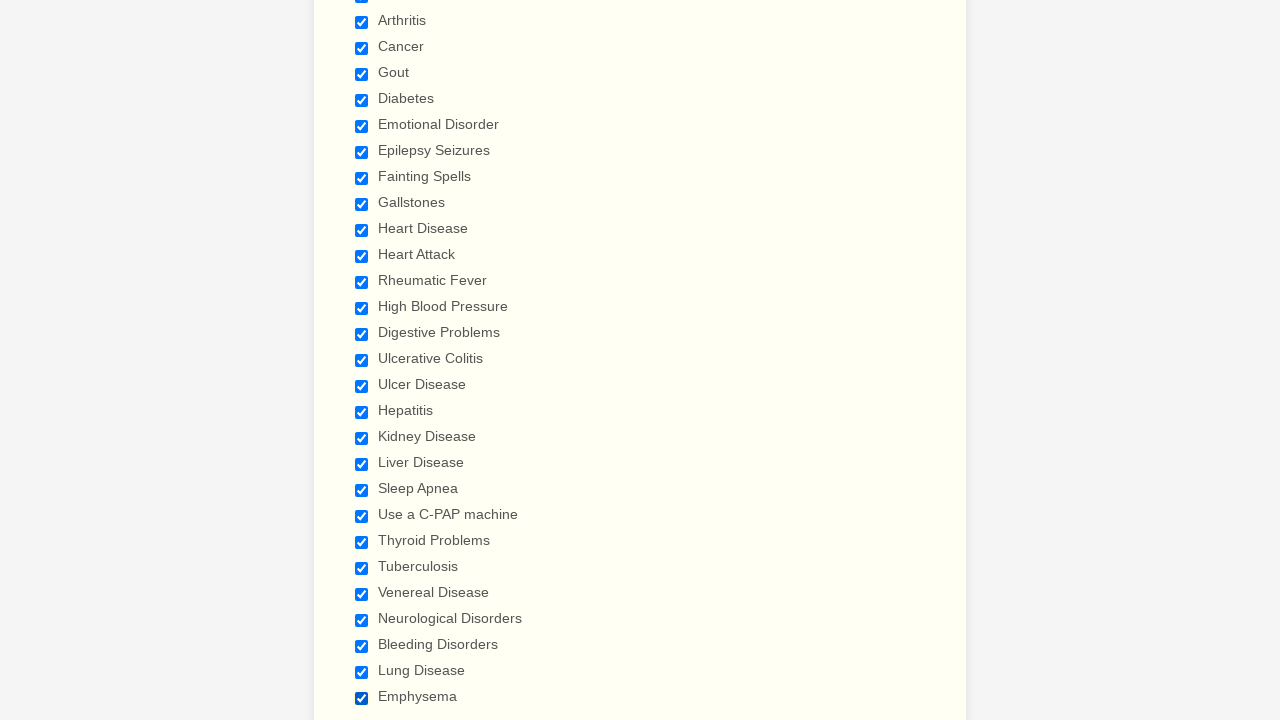

Clicked checked checkbox to deselect it at (362, 360) on span.form-checkbox-item>input >> nth=0
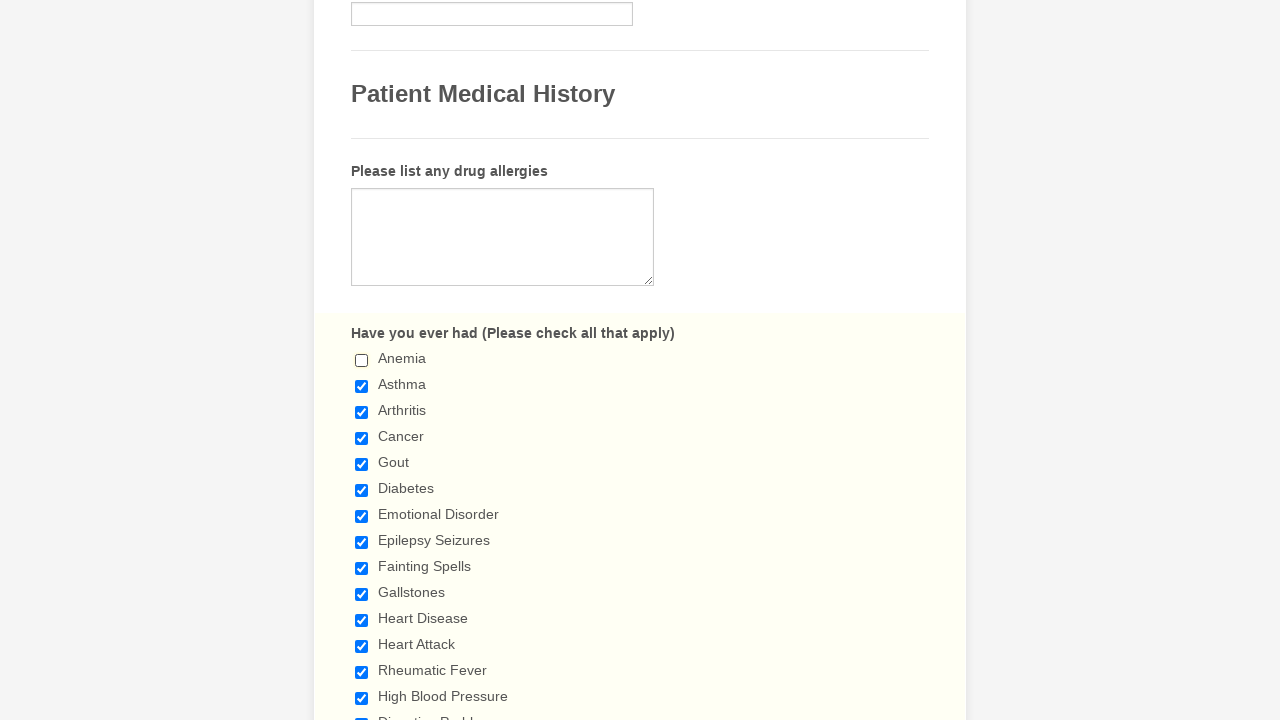

Clicked checked checkbox to deselect it at (362, 386) on span.form-checkbox-item>input >> nth=1
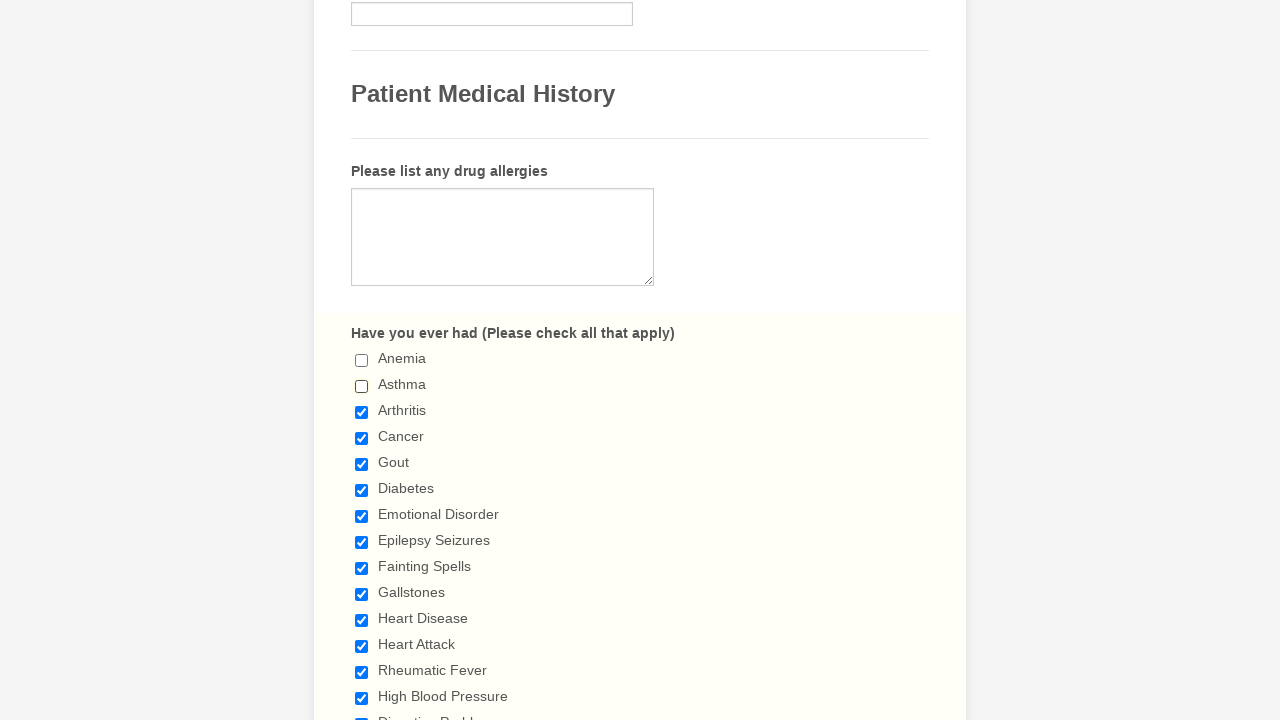

Clicked checked checkbox to deselect it at (362, 412) on span.form-checkbox-item>input >> nth=2
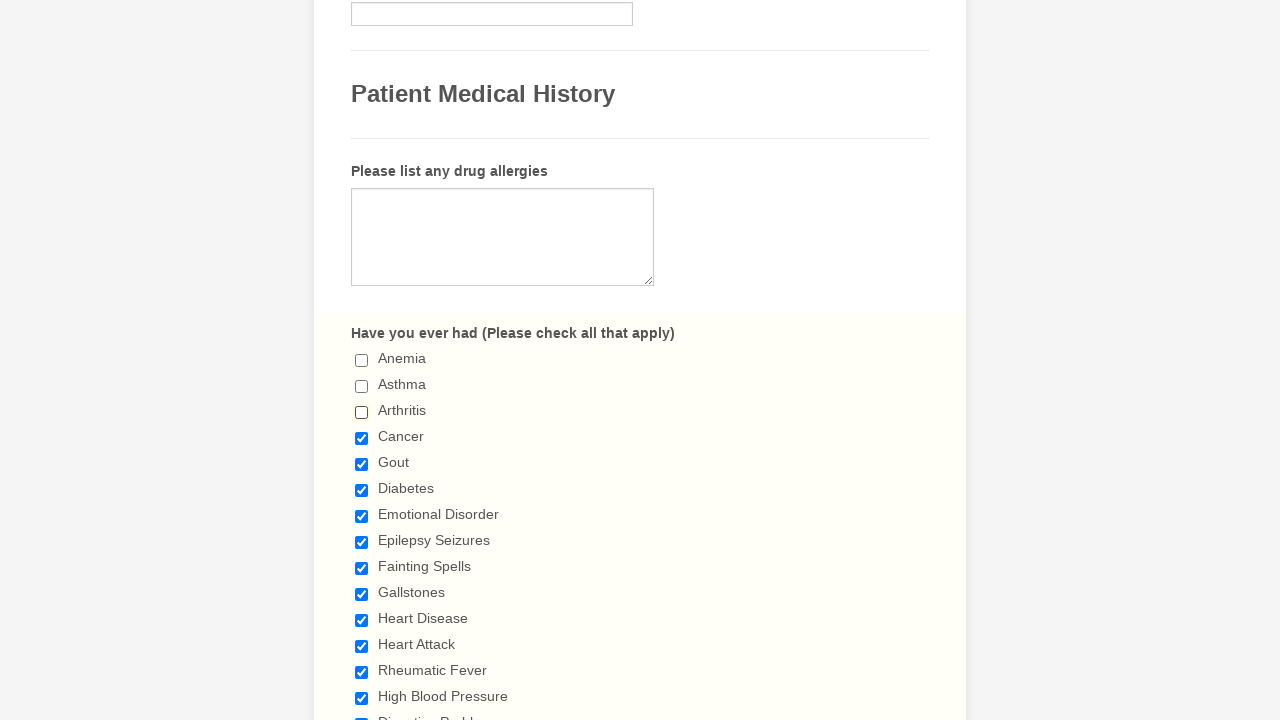

Clicked checked checkbox to deselect it at (362, 438) on span.form-checkbox-item>input >> nth=3
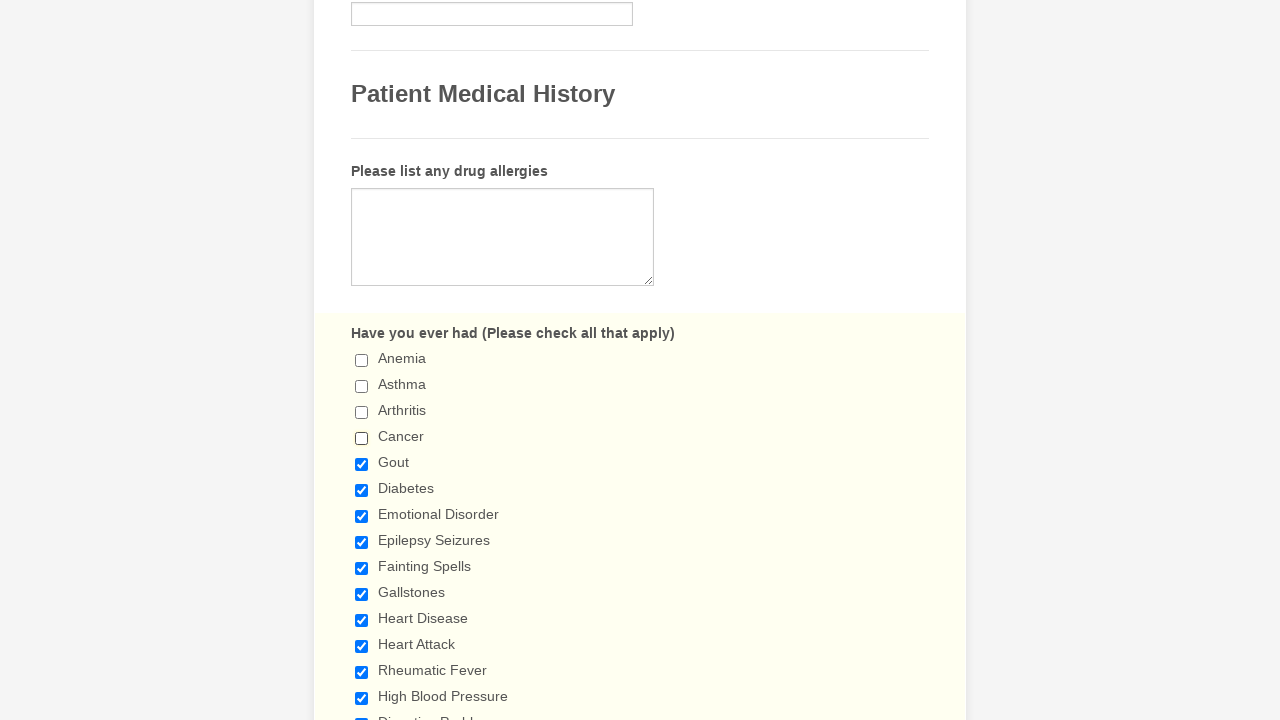

Clicked checked checkbox to deselect it at (362, 464) on span.form-checkbox-item>input >> nth=4
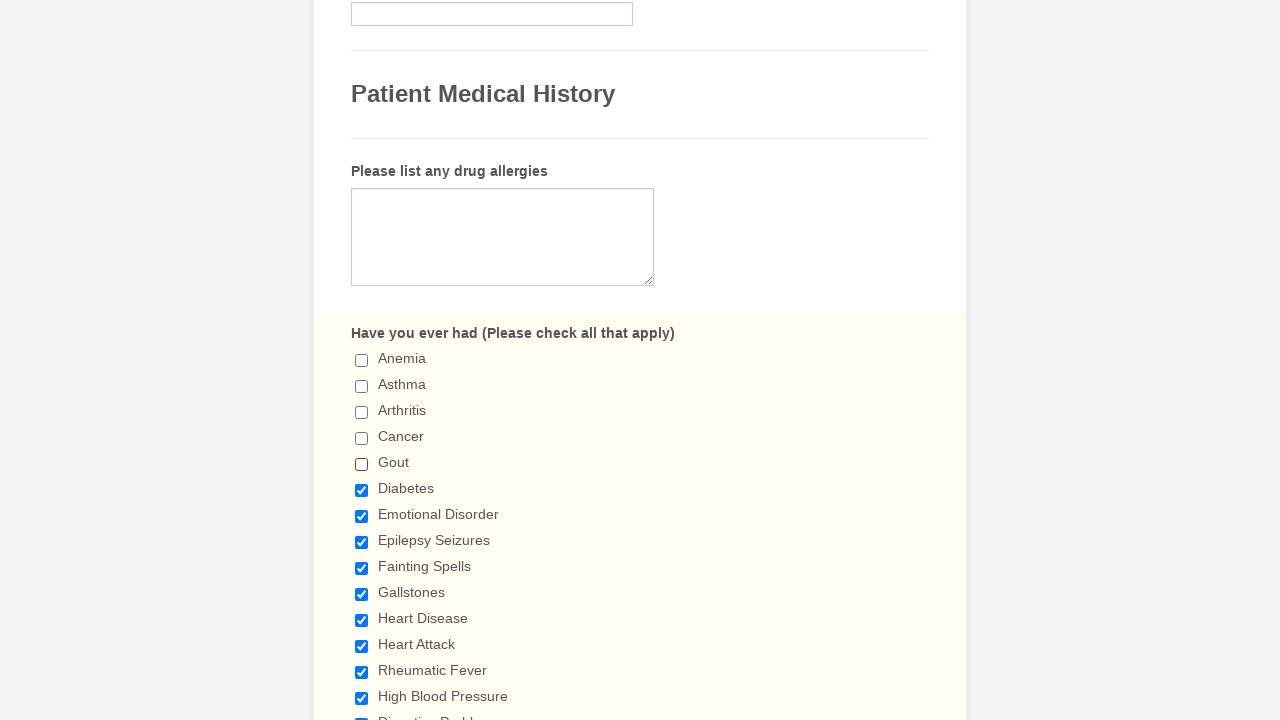

Clicked checked checkbox to deselect it at (362, 490) on span.form-checkbox-item>input >> nth=5
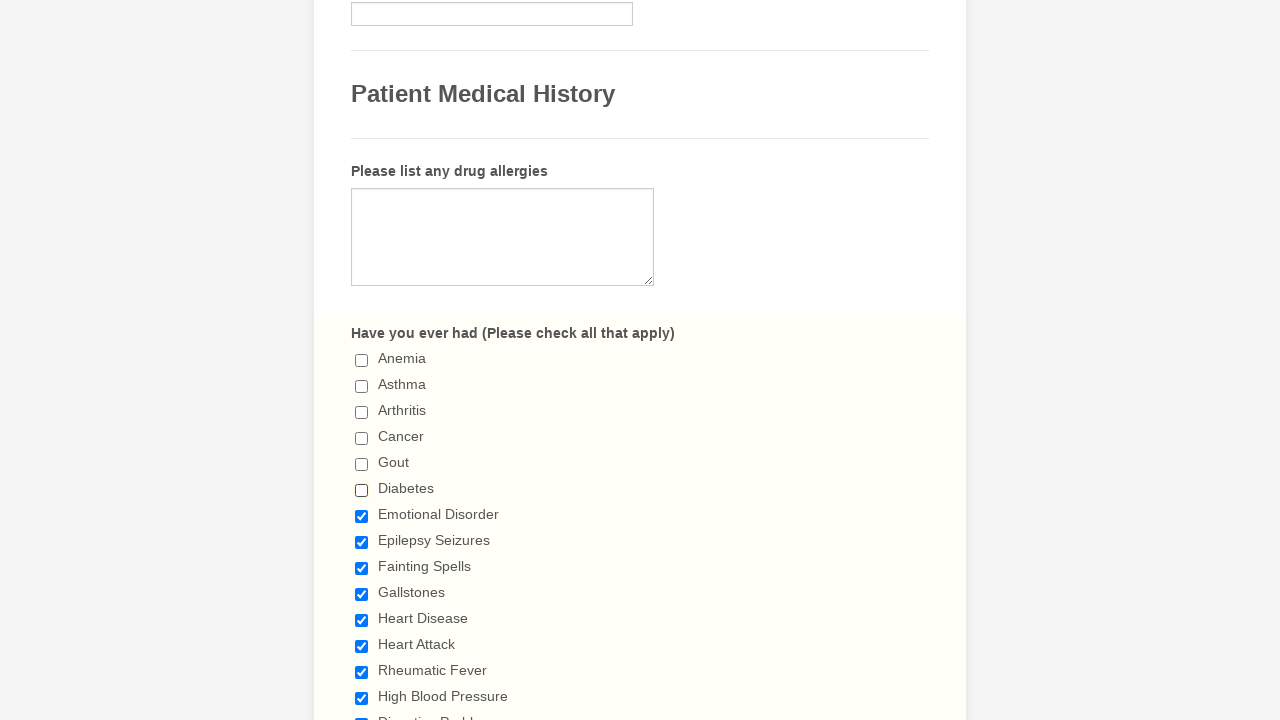

Clicked checked checkbox to deselect it at (362, 516) on span.form-checkbox-item>input >> nth=6
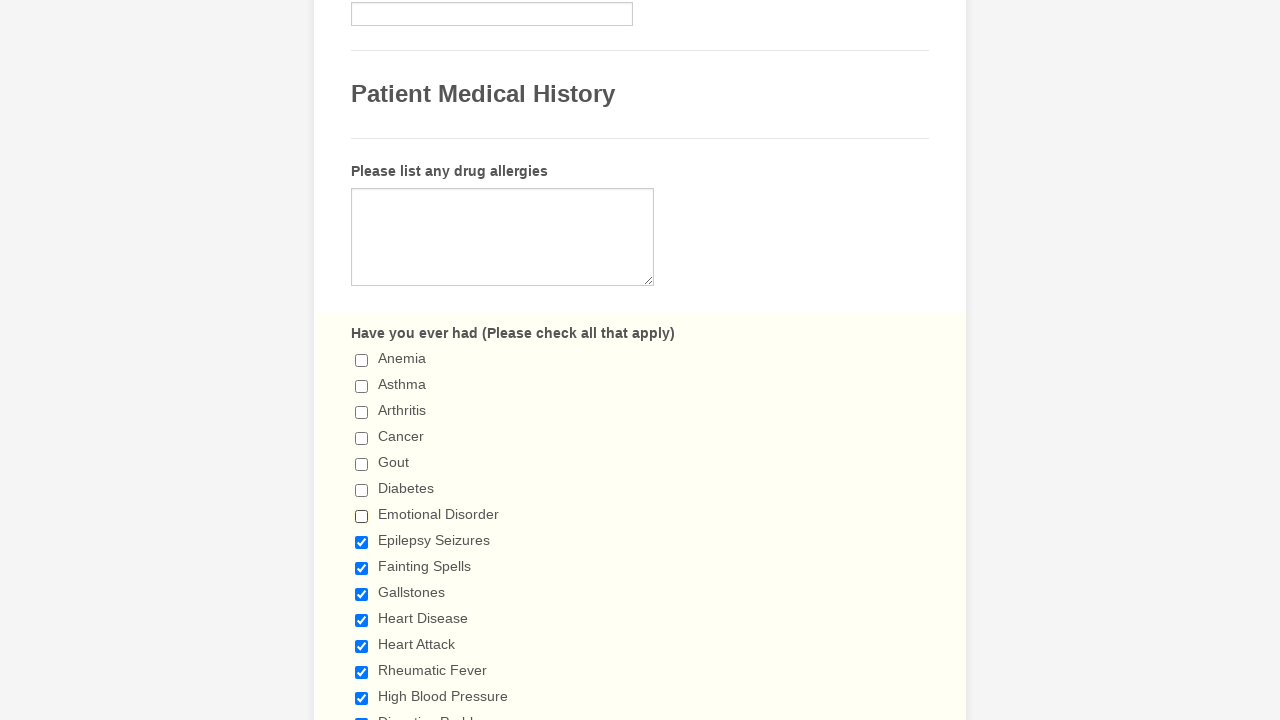

Clicked checked checkbox to deselect it at (362, 542) on span.form-checkbox-item>input >> nth=7
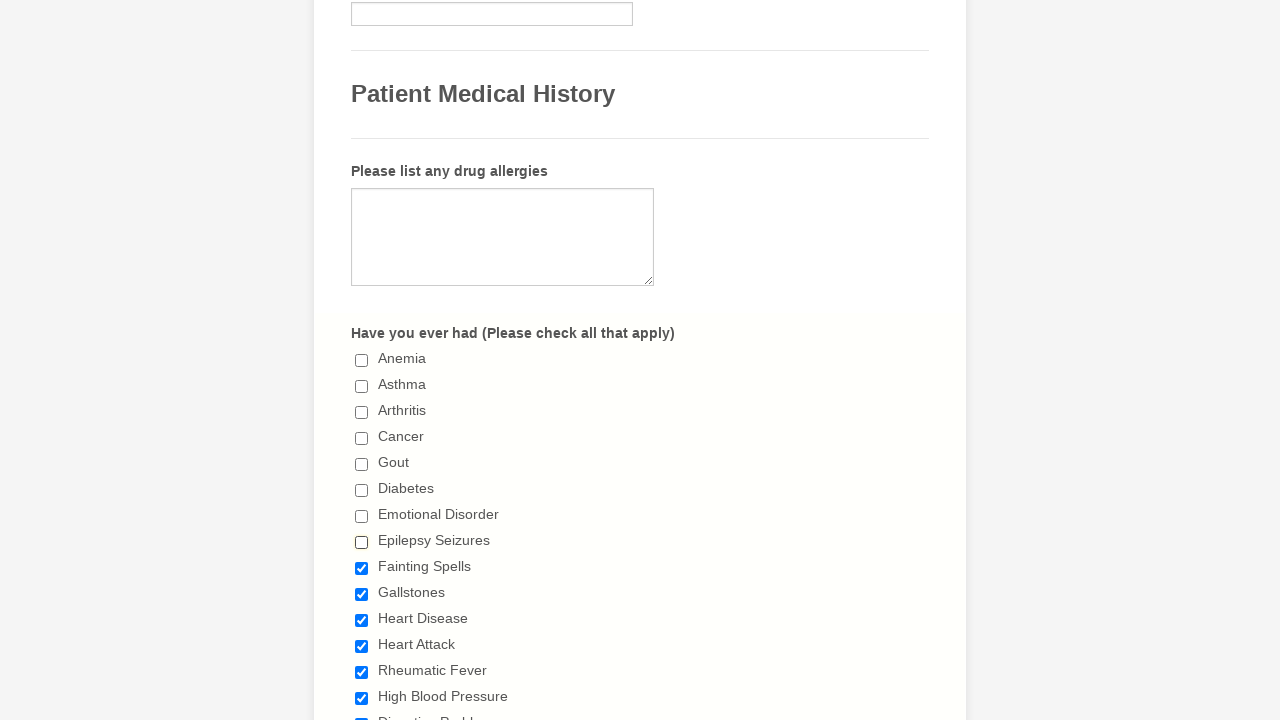

Clicked checked checkbox to deselect it at (362, 568) on span.form-checkbox-item>input >> nth=8
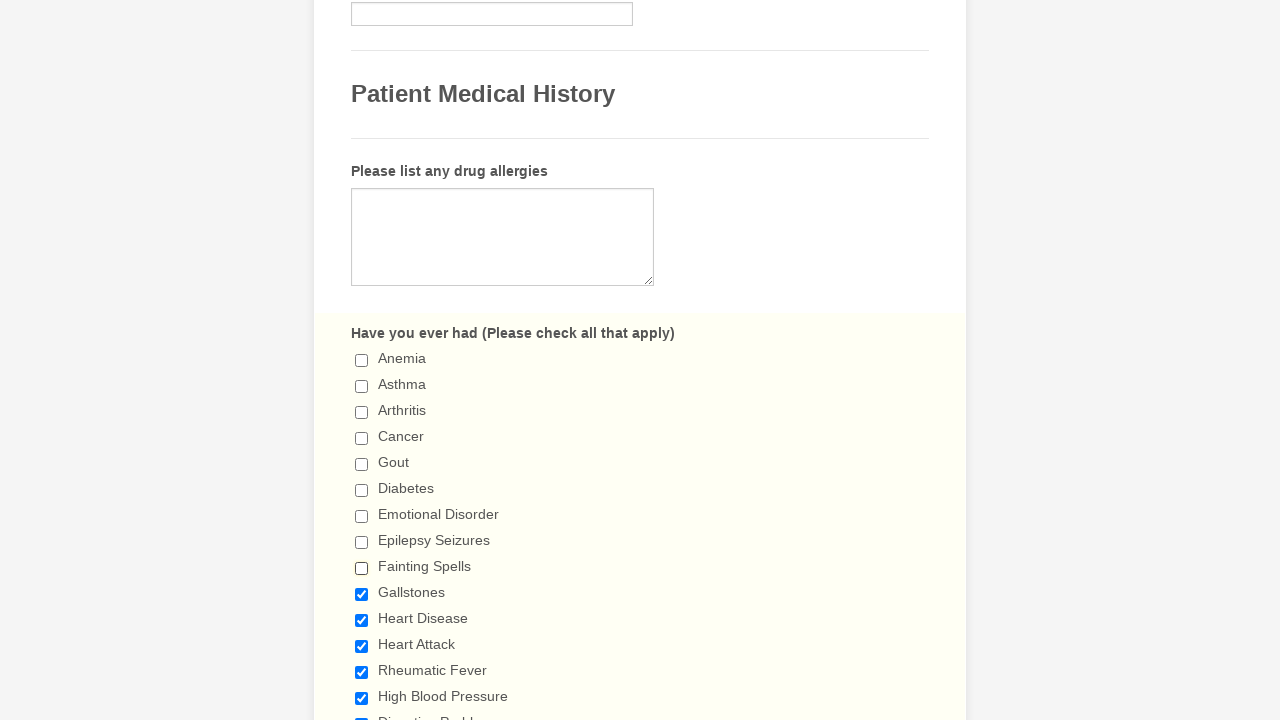

Clicked checked checkbox to deselect it at (362, 594) on span.form-checkbox-item>input >> nth=9
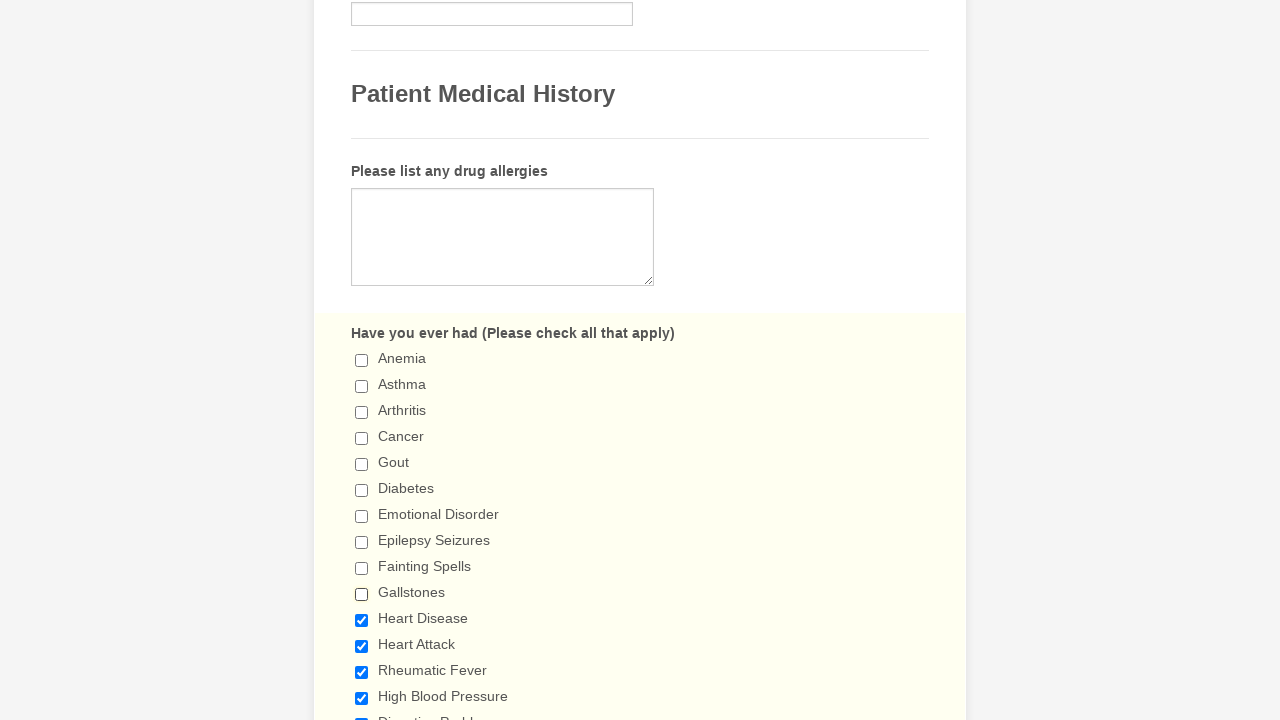

Clicked checked checkbox to deselect it at (362, 620) on span.form-checkbox-item>input >> nth=10
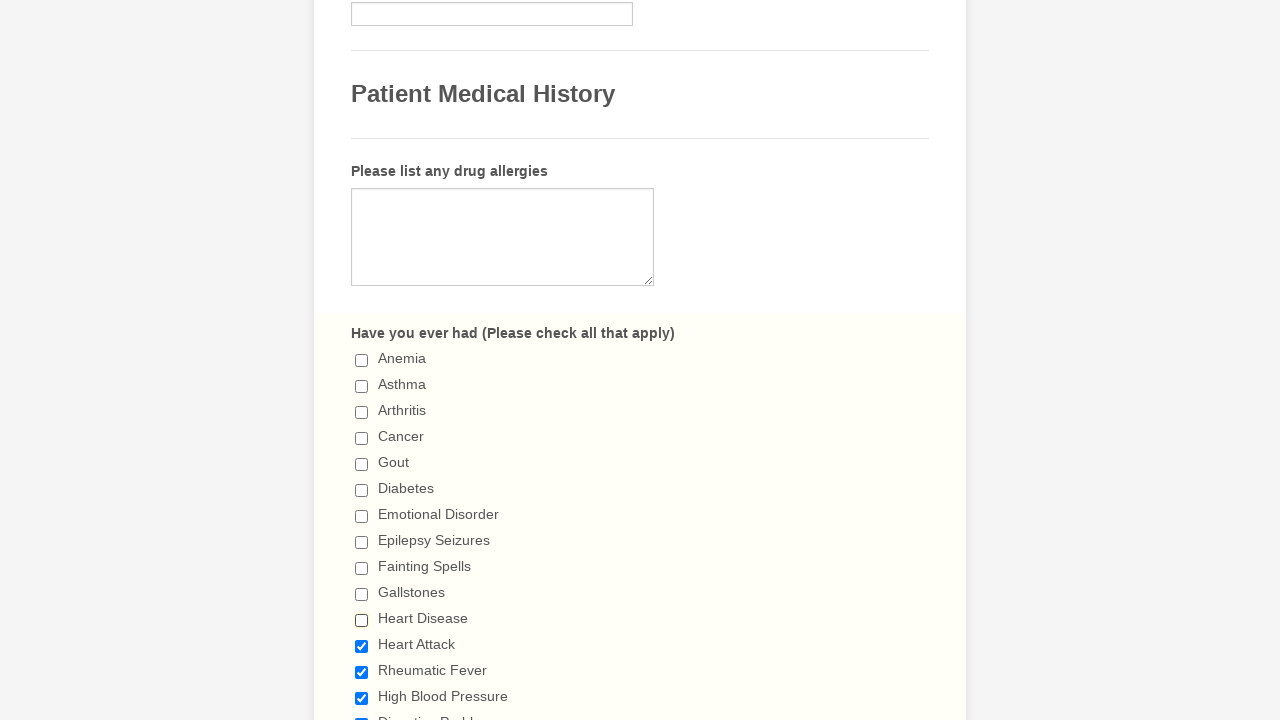

Clicked checked checkbox to deselect it at (362, 646) on span.form-checkbox-item>input >> nth=11
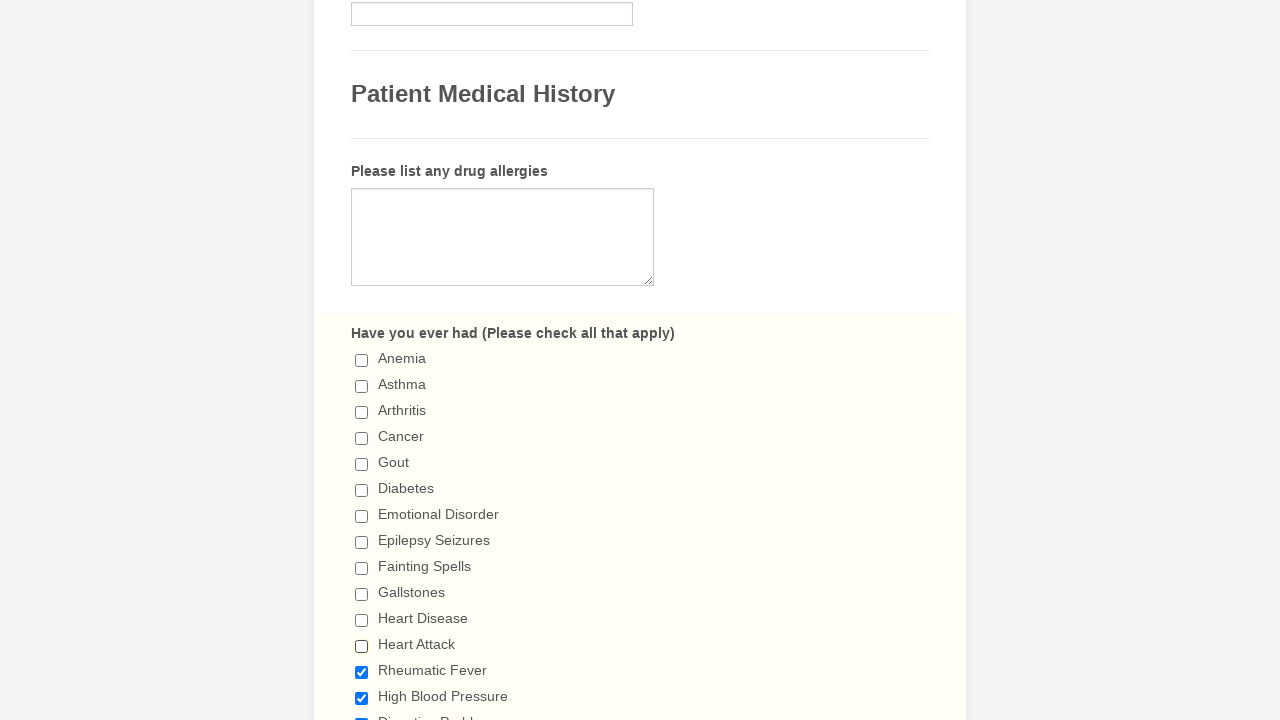

Clicked checked checkbox to deselect it at (362, 672) on span.form-checkbox-item>input >> nth=12
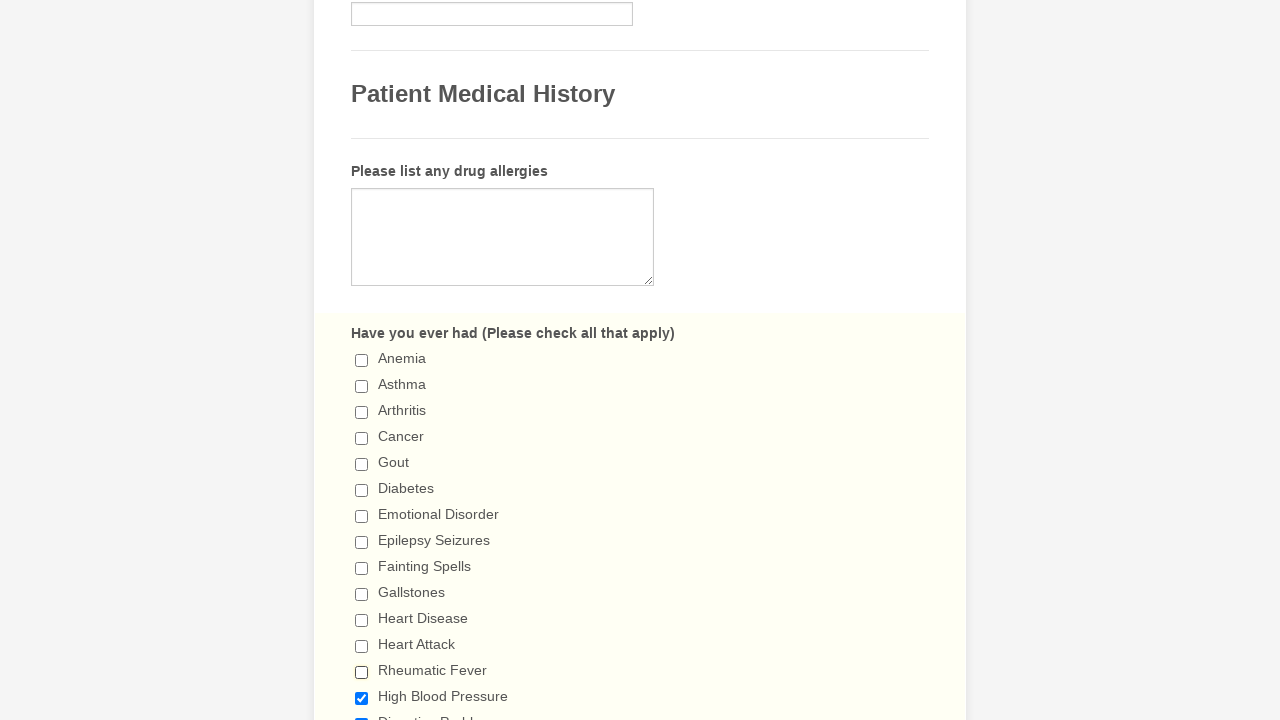

Clicked checked checkbox to deselect it at (362, 698) on span.form-checkbox-item>input >> nth=13
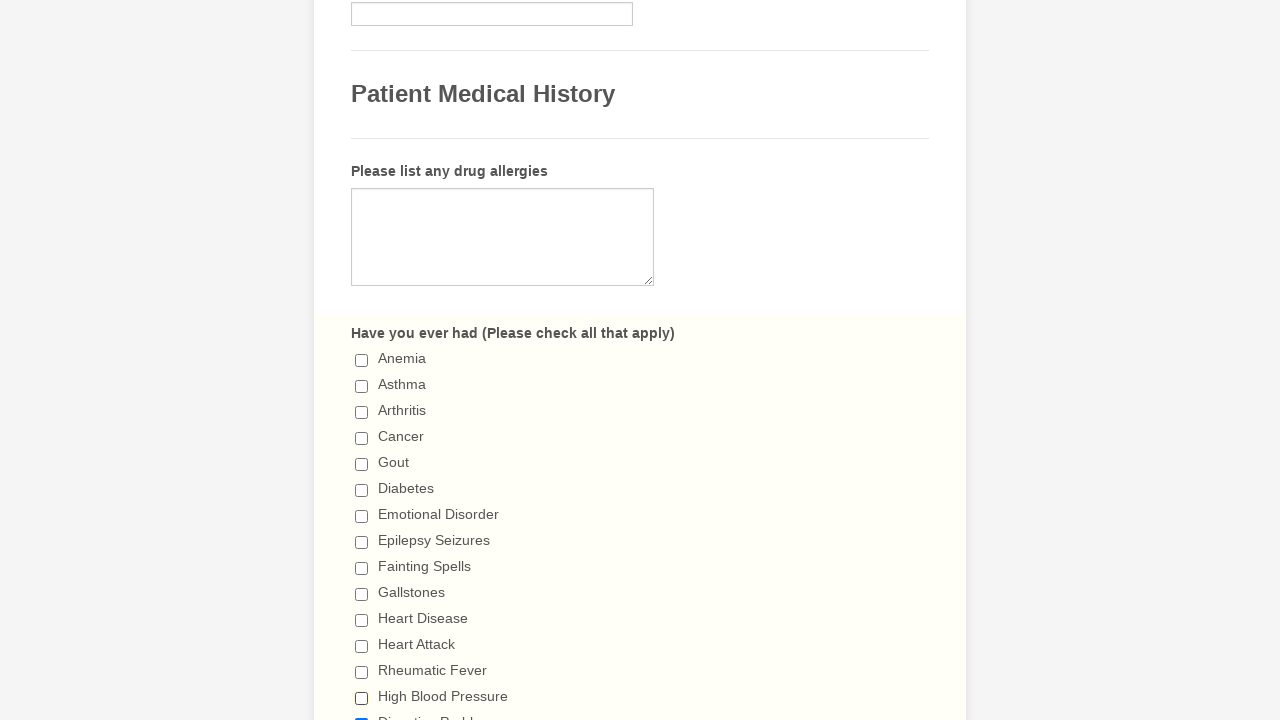

Clicked checked checkbox to deselect it at (362, 714) on span.form-checkbox-item>input >> nth=14
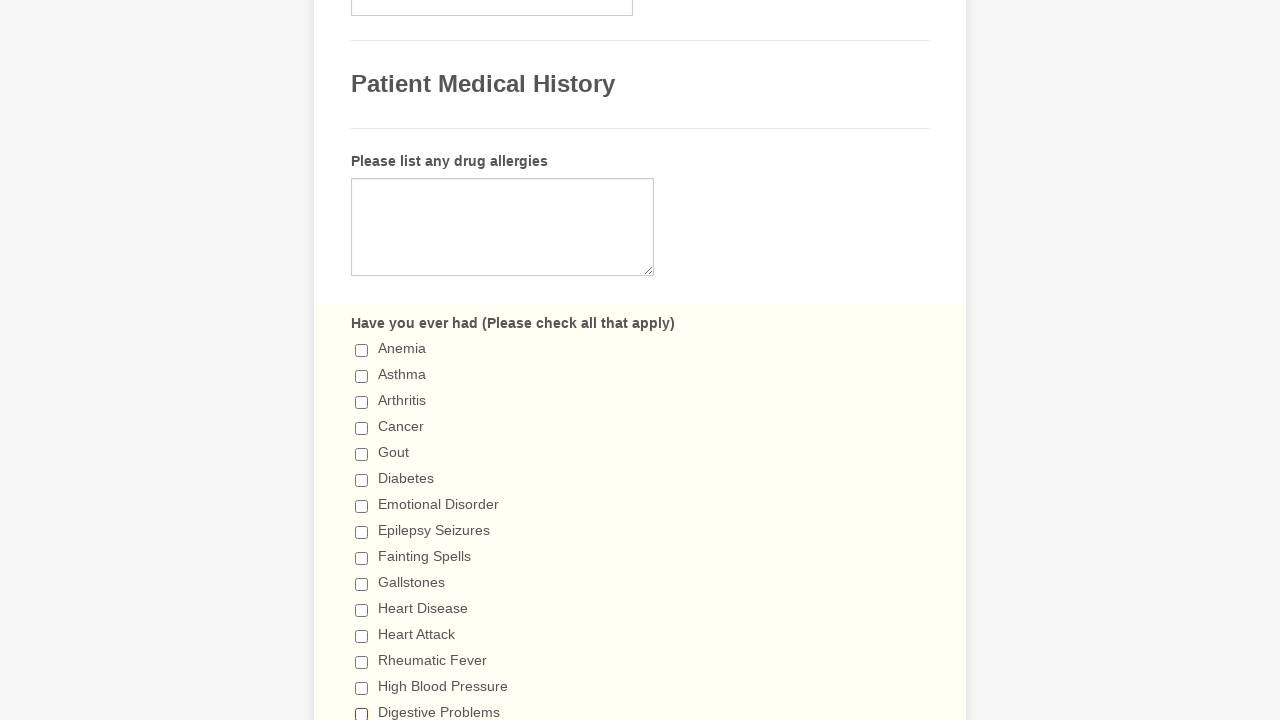

Clicked checked checkbox to deselect it at (362, 360) on span.form-checkbox-item>input >> nth=15
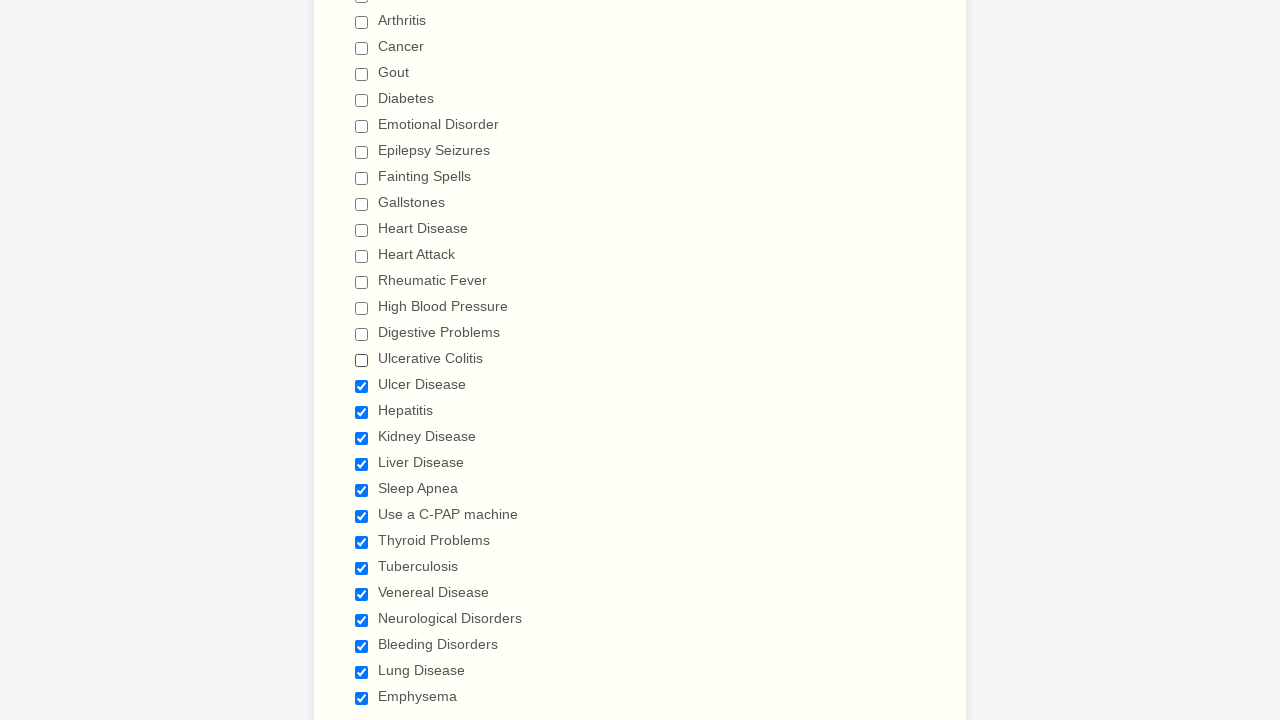

Clicked checked checkbox to deselect it at (362, 386) on span.form-checkbox-item>input >> nth=16
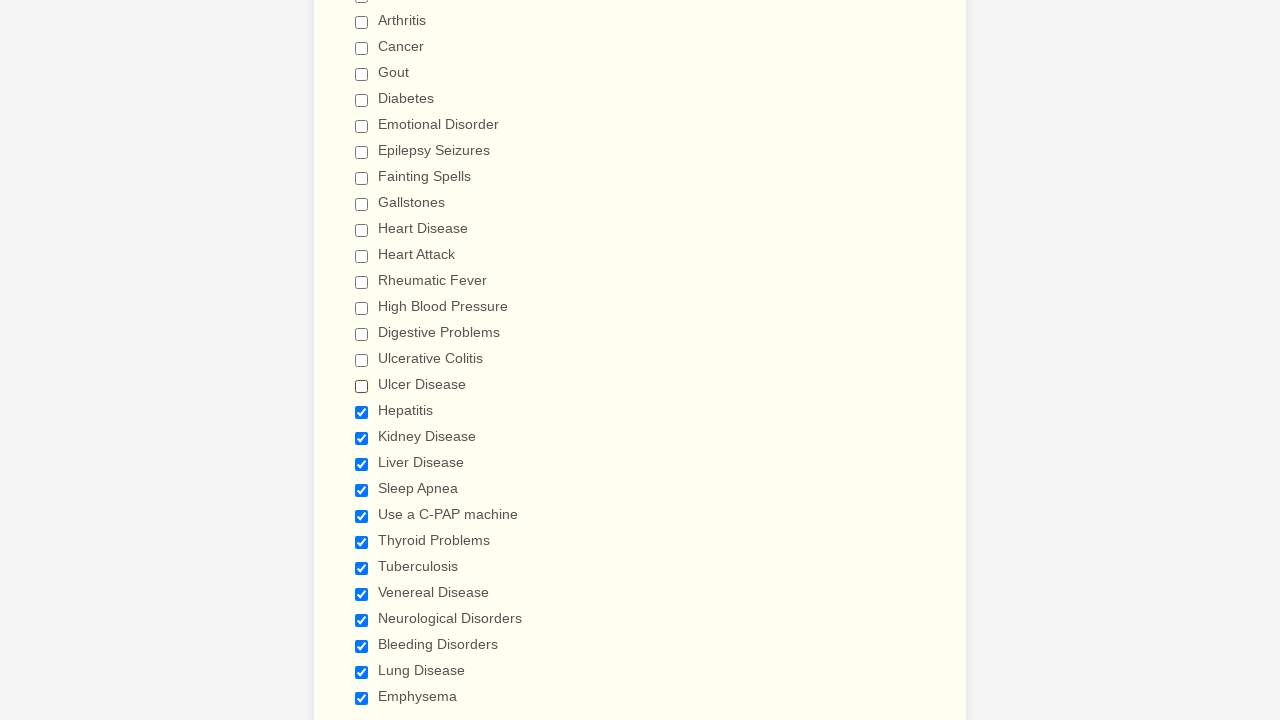

Clicked checked checkbox to deselect it at (362, 412) on span.form-checkbox-item>input >> nth=17
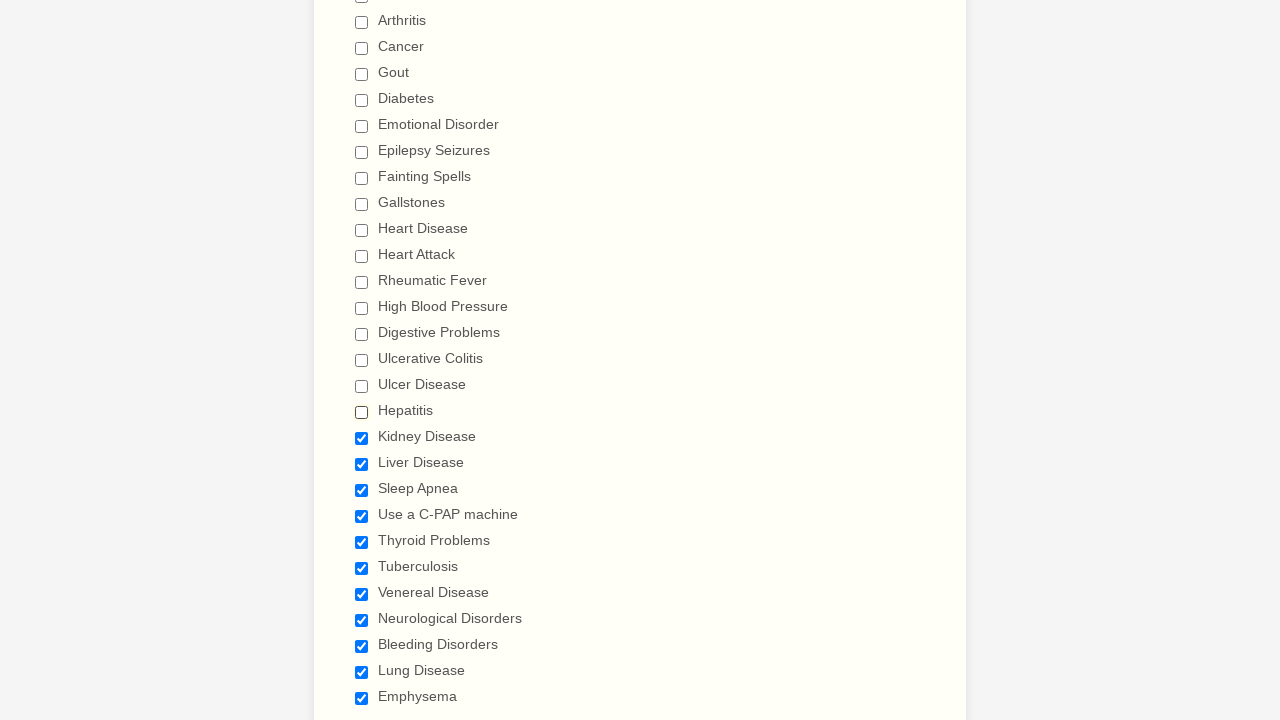

Clicked checked checkbox to deselect it at (362, 438) on span.form-checkbox-item>input >> nth=18
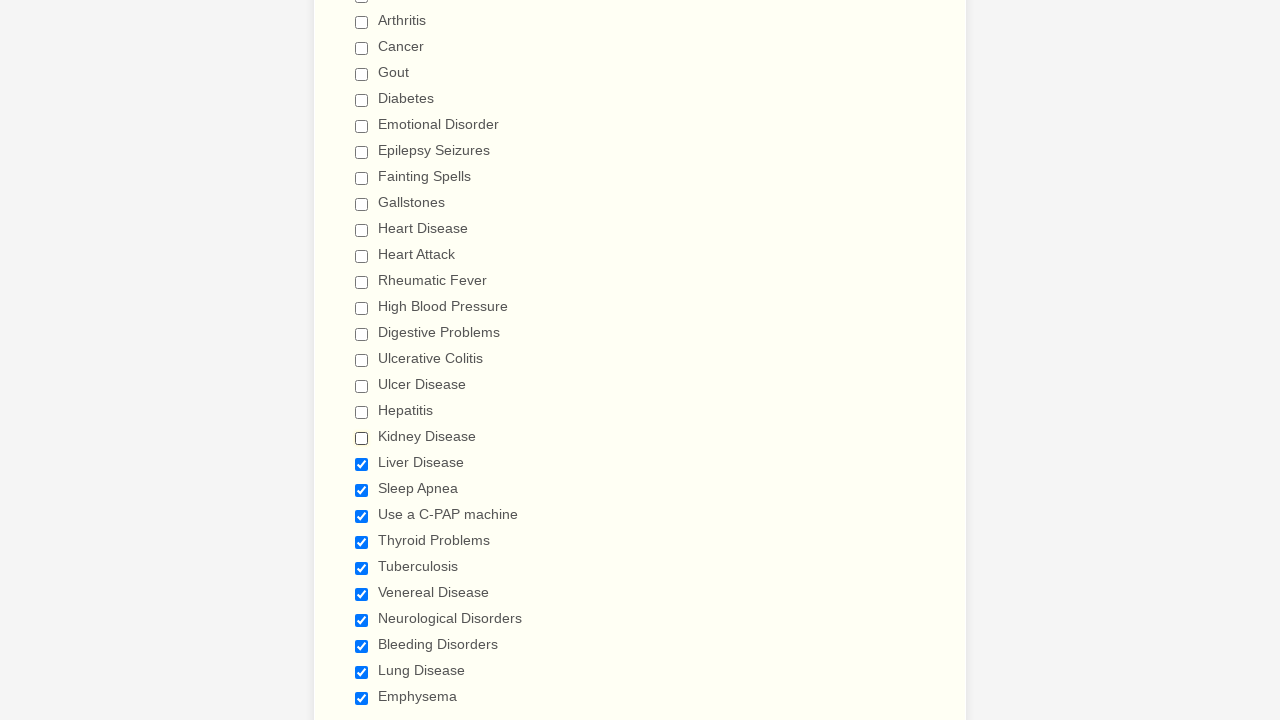

Clicked checked checkbox to deselect it at (362, 464) on span.form-checkbox-item>input >> nth=19
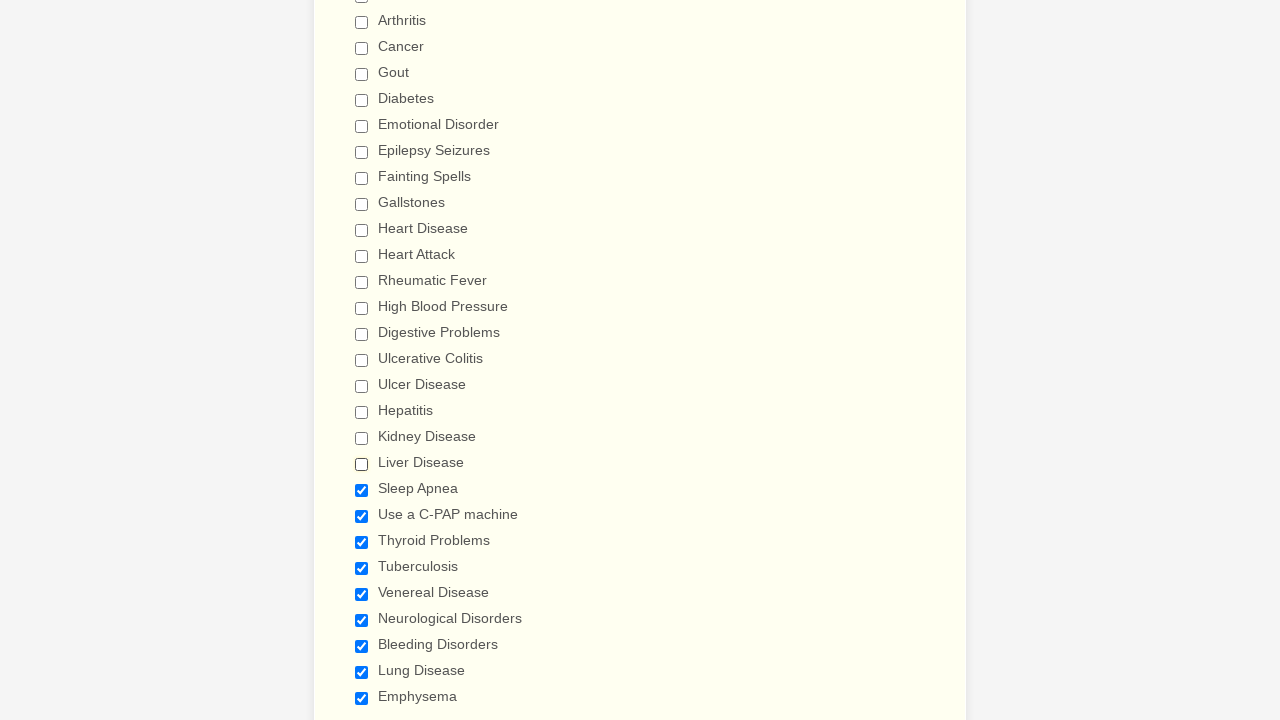

Clicked checked checkbox to deselect it at (362, 490) on span.form-checkbox-item>input >> nth=20
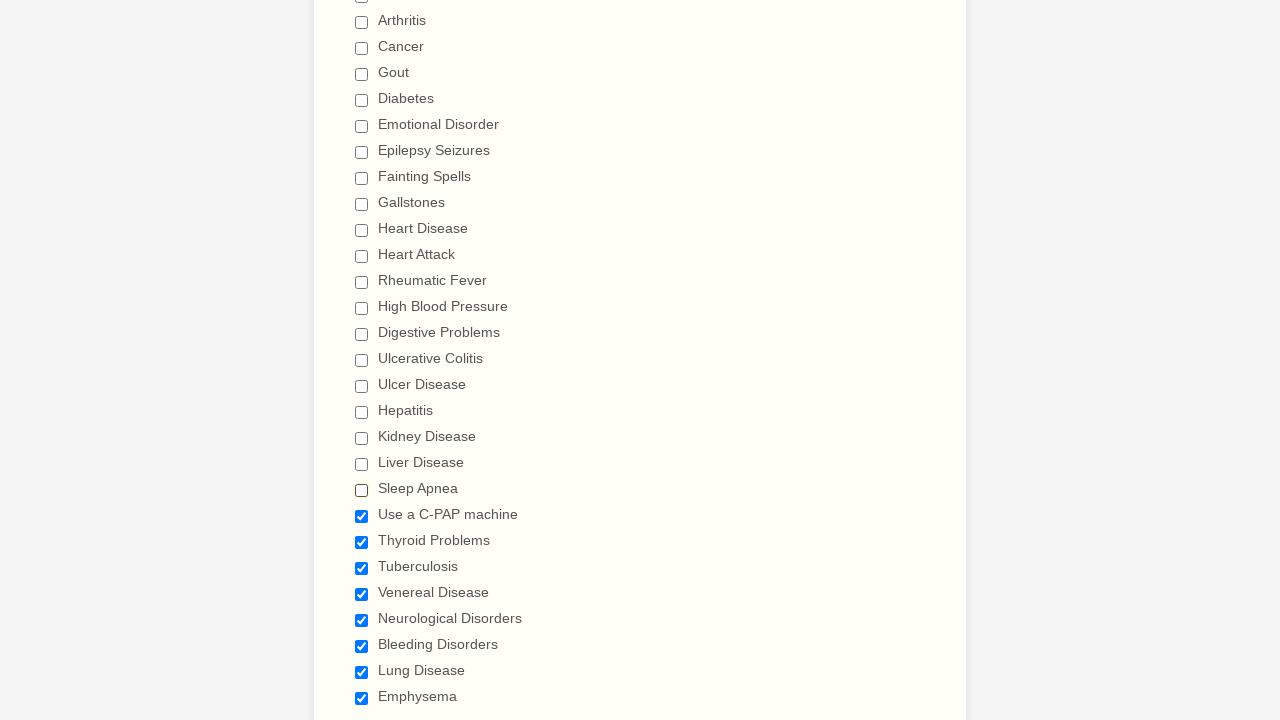

Clicked checked checkbox to deselect it at (362, 516) on span.form-checkbox-item>input >> nth=21
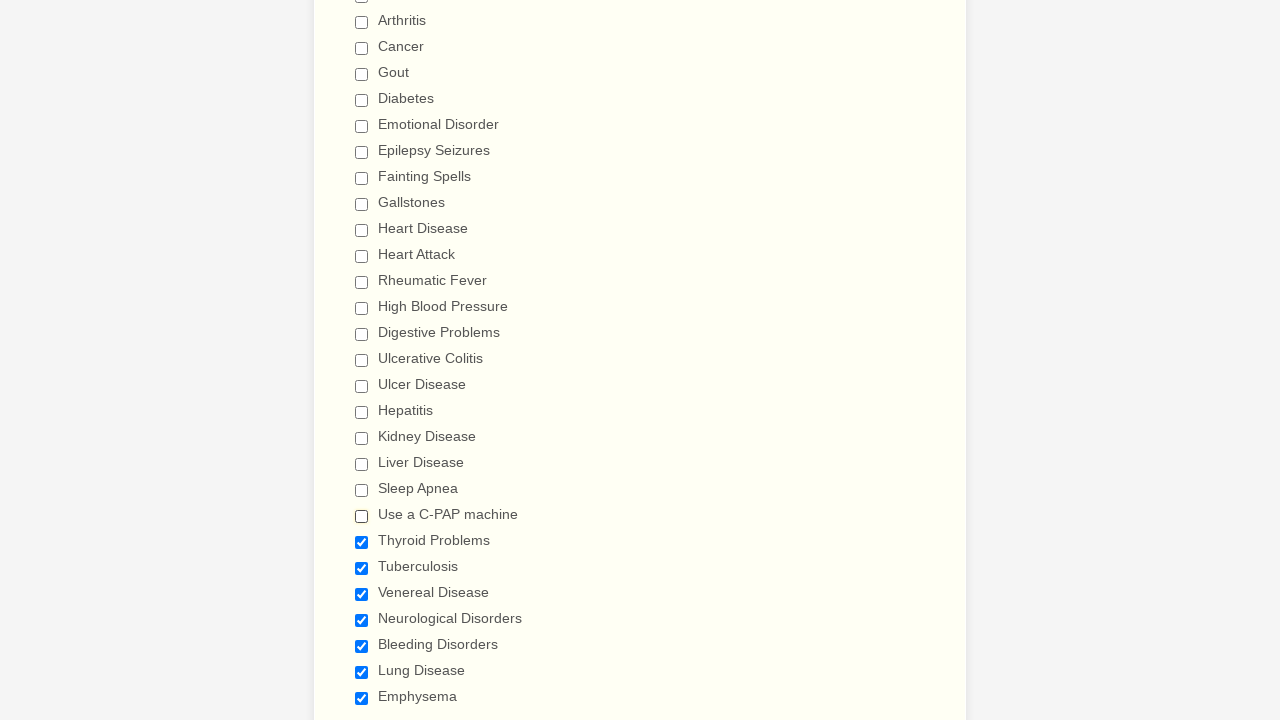

Clicked checked checkbox to deselect it at (362, 542) on span.form-checkbox-item>input >> nth=22
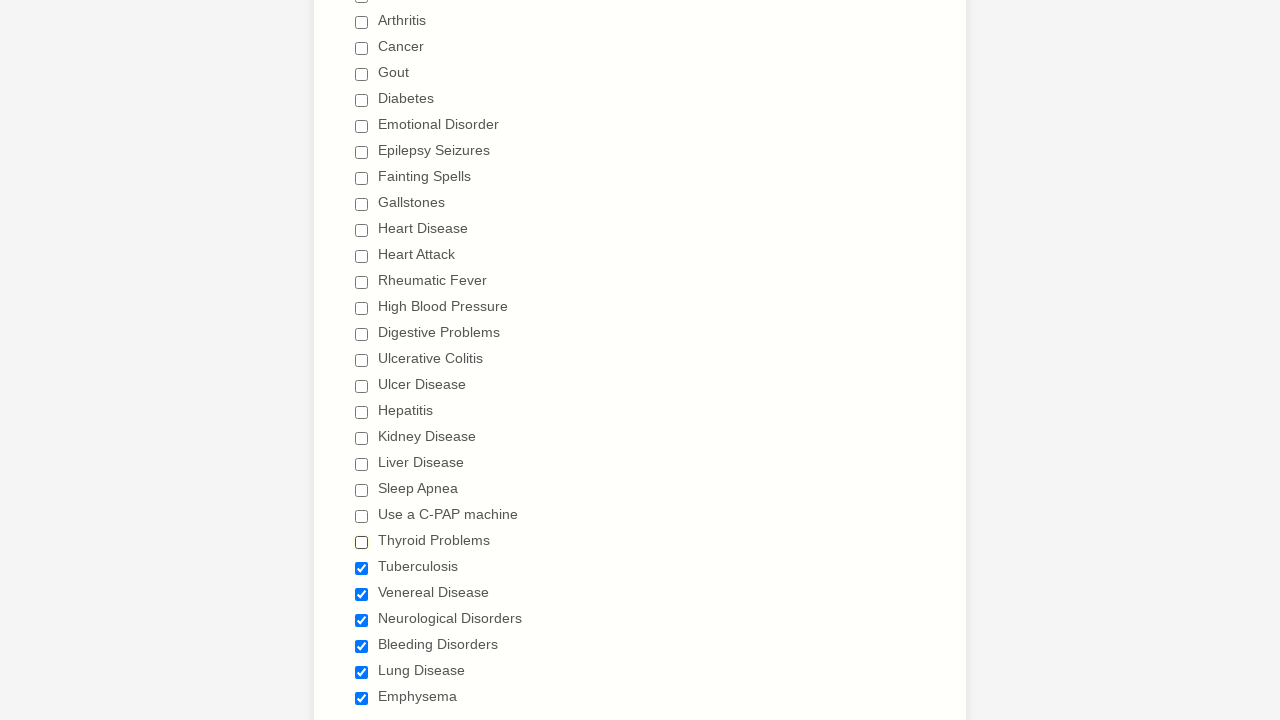

Clicked checked checkbox to deselect it at (362, 568) on span.form-checkbox-item>input >> nth=23
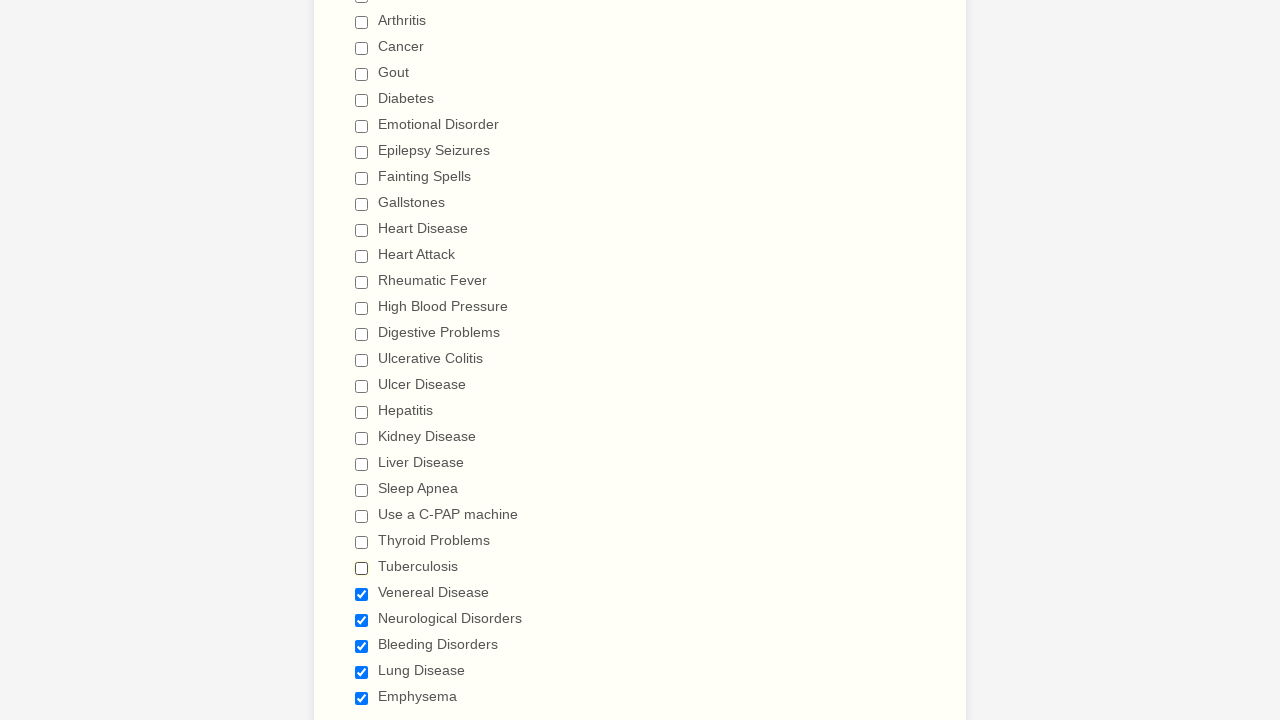

Clicked checked checkbox to deselect it at (362, 594) on span.form-checkbox-item>input >> nth=24
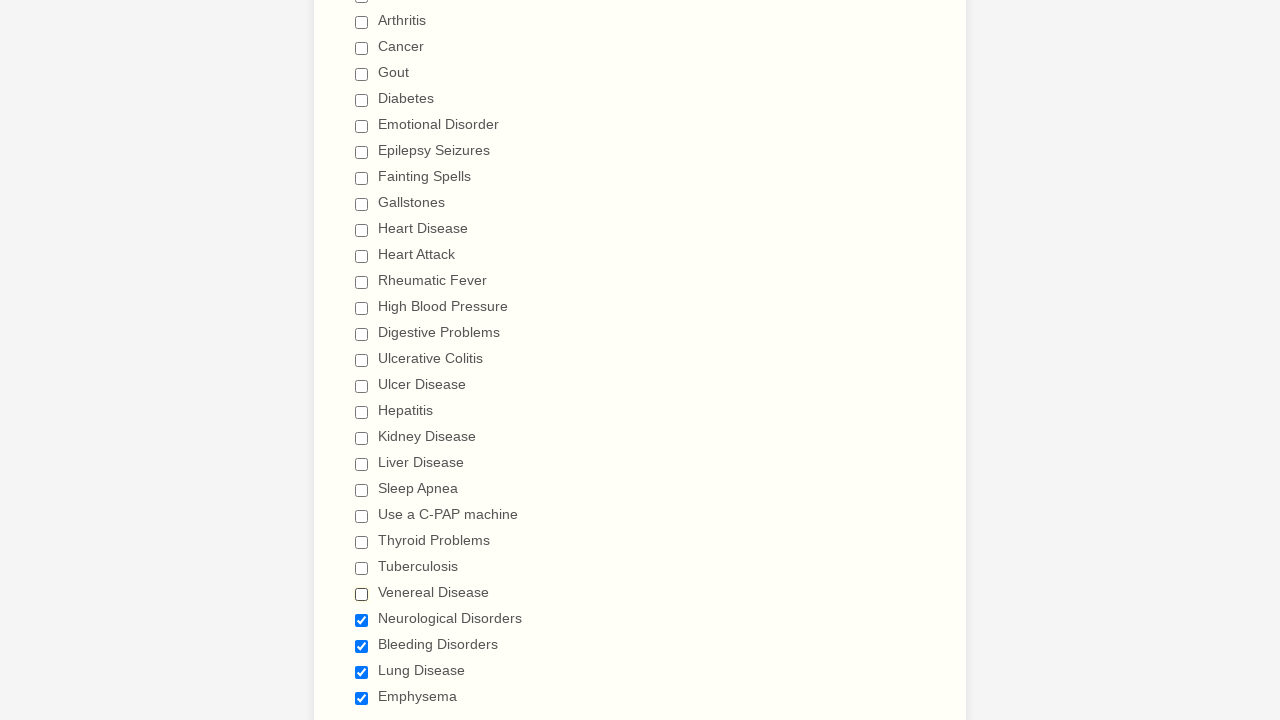

Clicked checked checkbox to deselect it at (362, 620) on span.form-checkbox-item>input >> nth=25
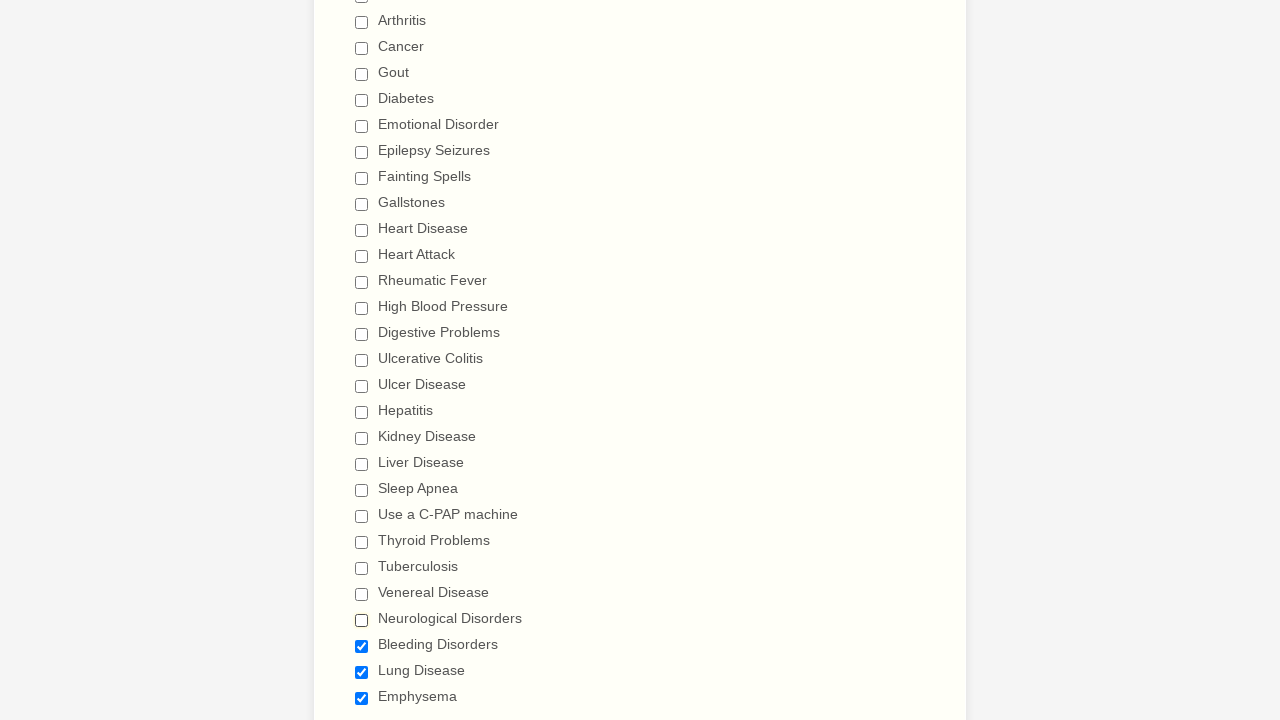

Clicked checked checkbox to deselect it at (362, 646) on span.form-checkbox-item>input >> nth=26
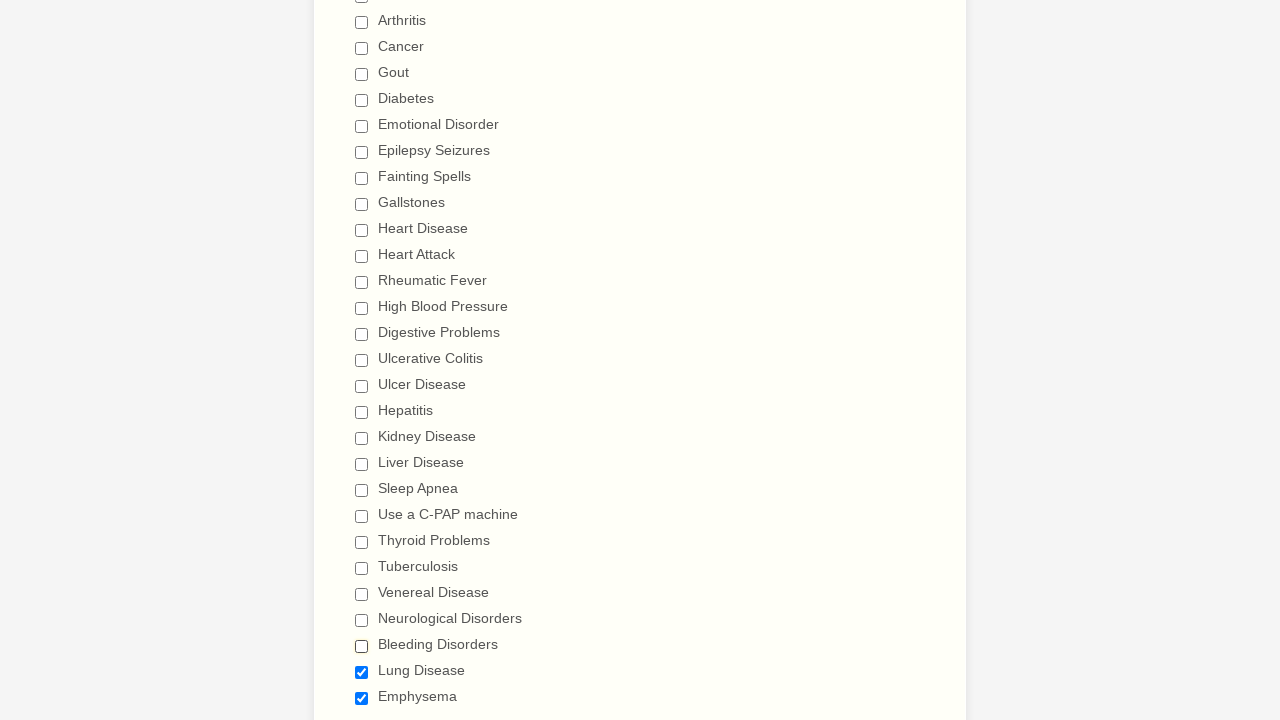

Clicked checked checkbox to deselect it at (362, 672) on span.form-checkbox-item>input >> nth=27
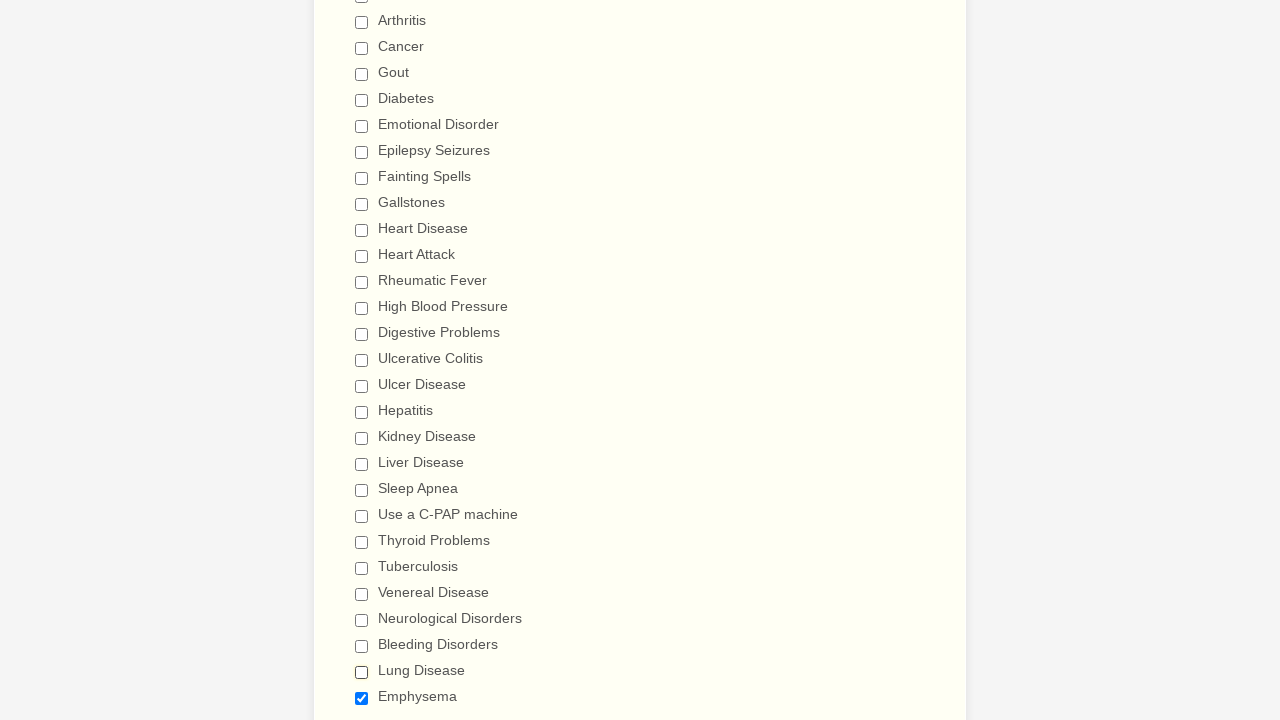

Clicked checked checkbox to deselect it at (362, 698) on span.form-checkbox-item>input >> nth=28
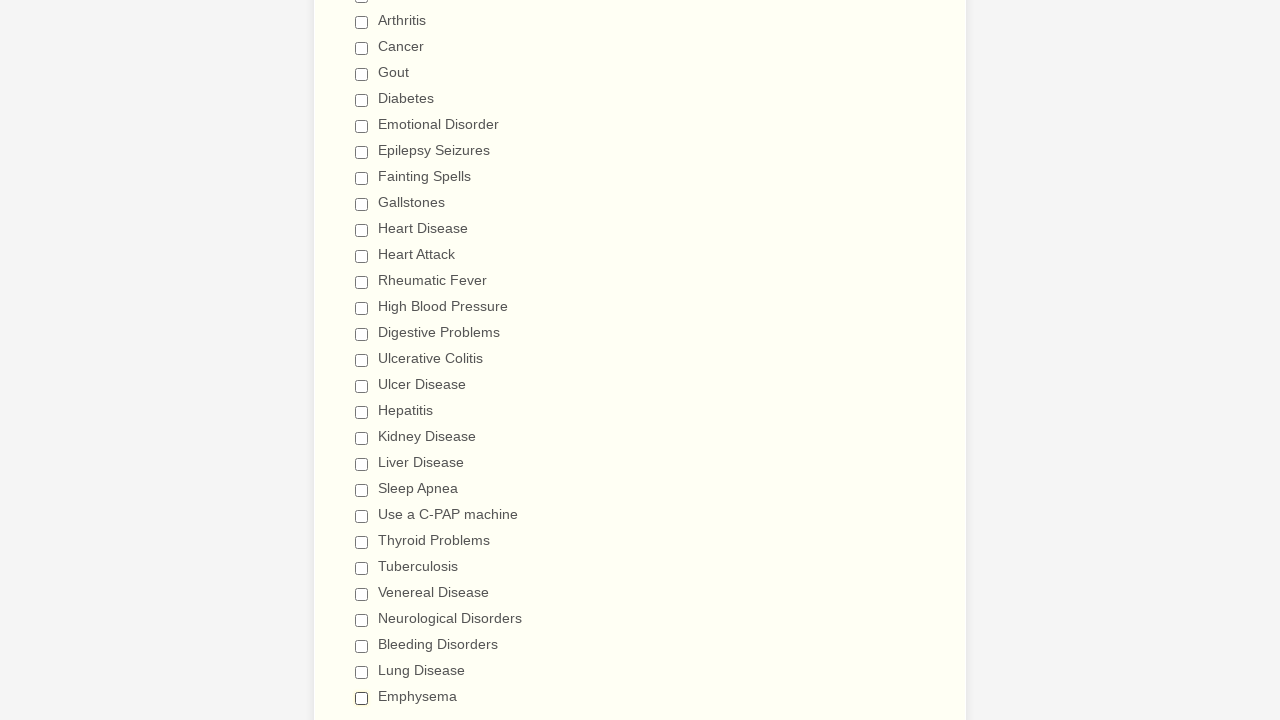

Selected 'Venereal Disease' checkbox at (362, 594) on input[value='Venereal Disease']
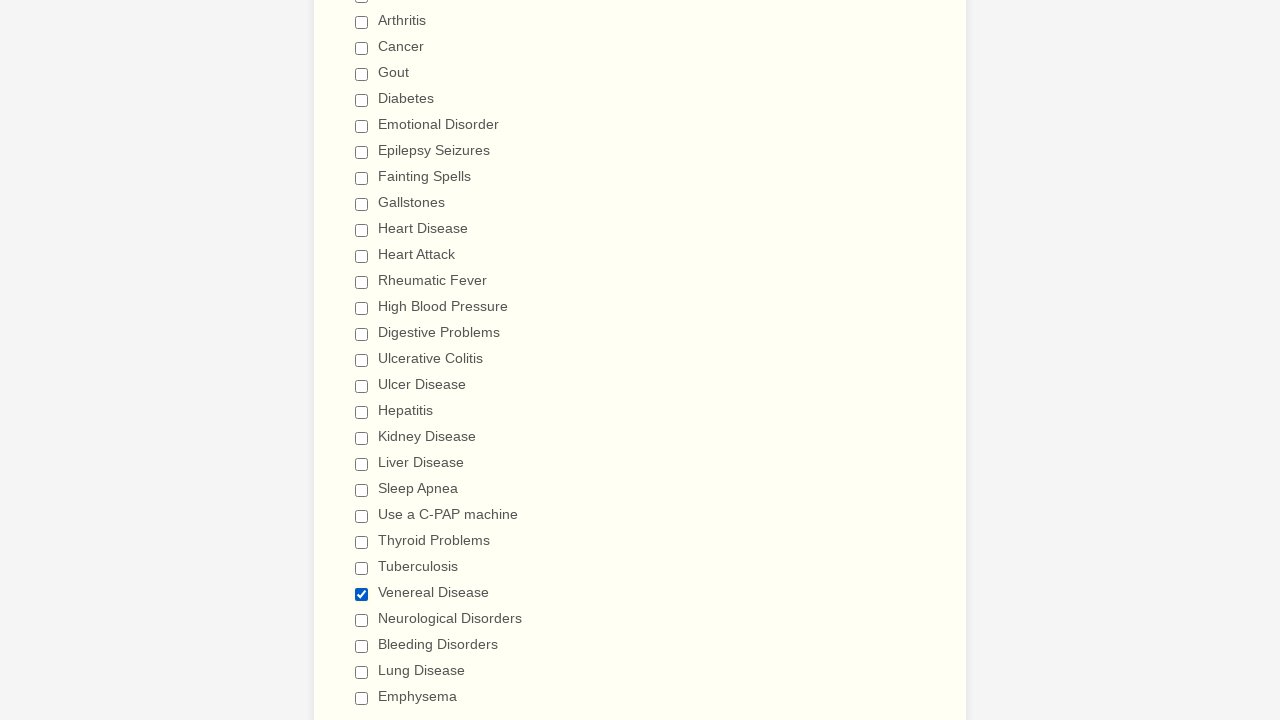

Selected 'High Blood Pressure' checkbox at (362, 308) on input[value='High Blood Pressure']
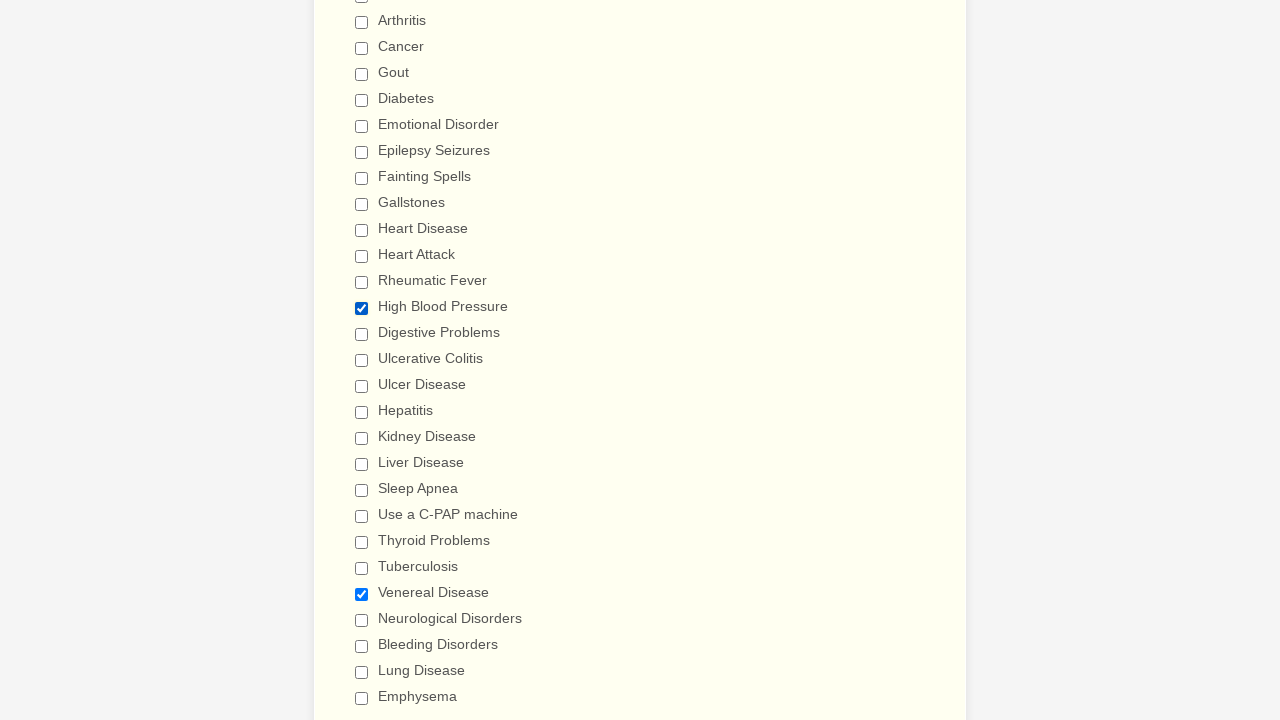

Retrieved all checkbox elements again for targeted selection
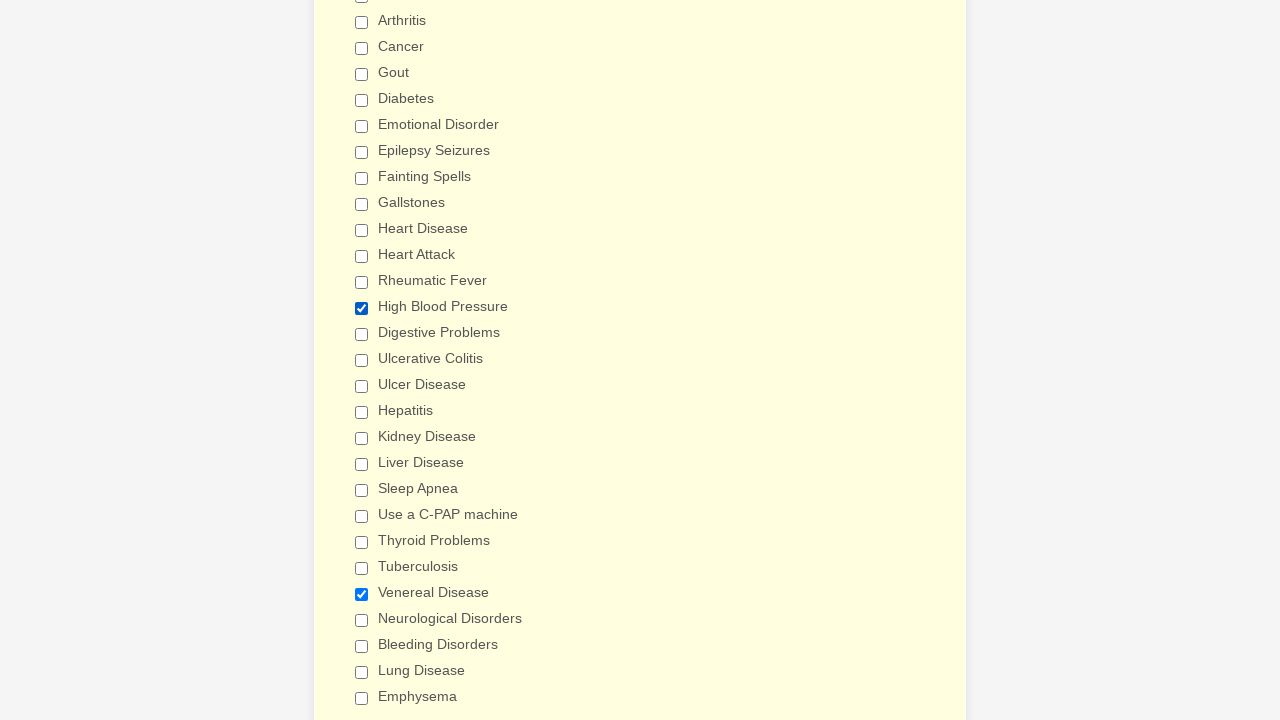

Selected 'Heart Attack' checkbox by attribute value at (362, 256) on span.form-checkbox-item>input >> nth=11
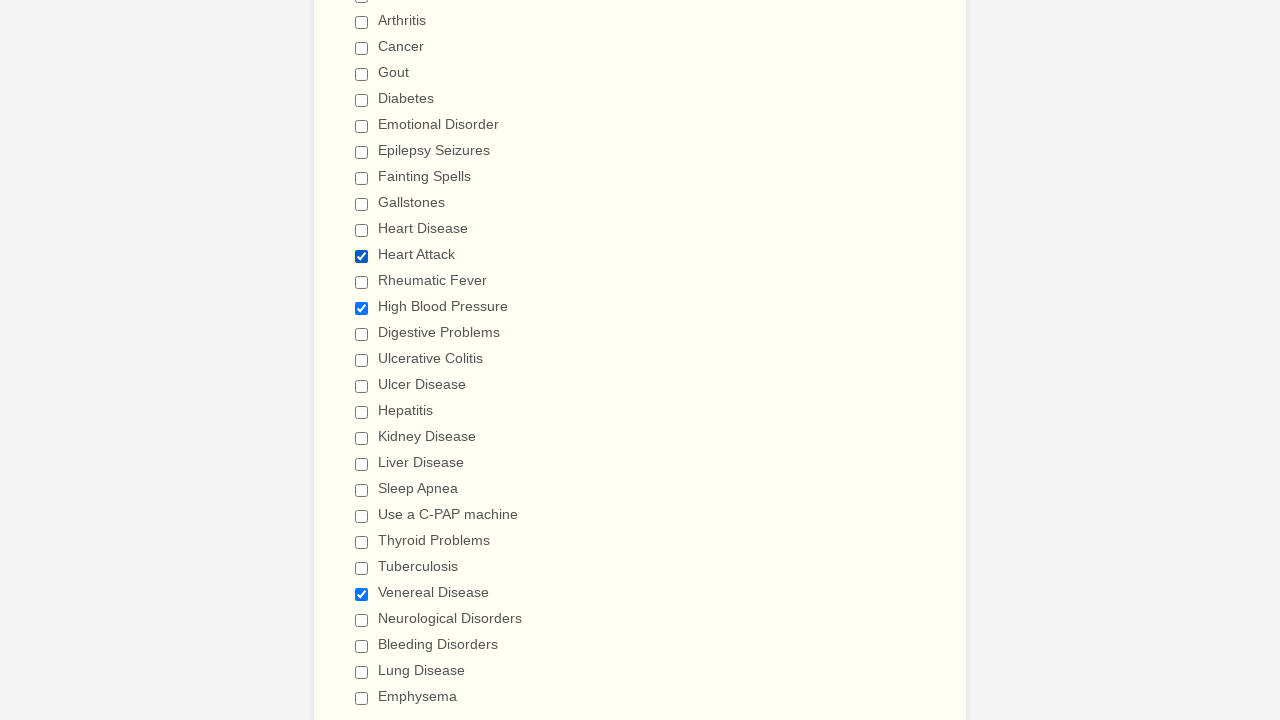

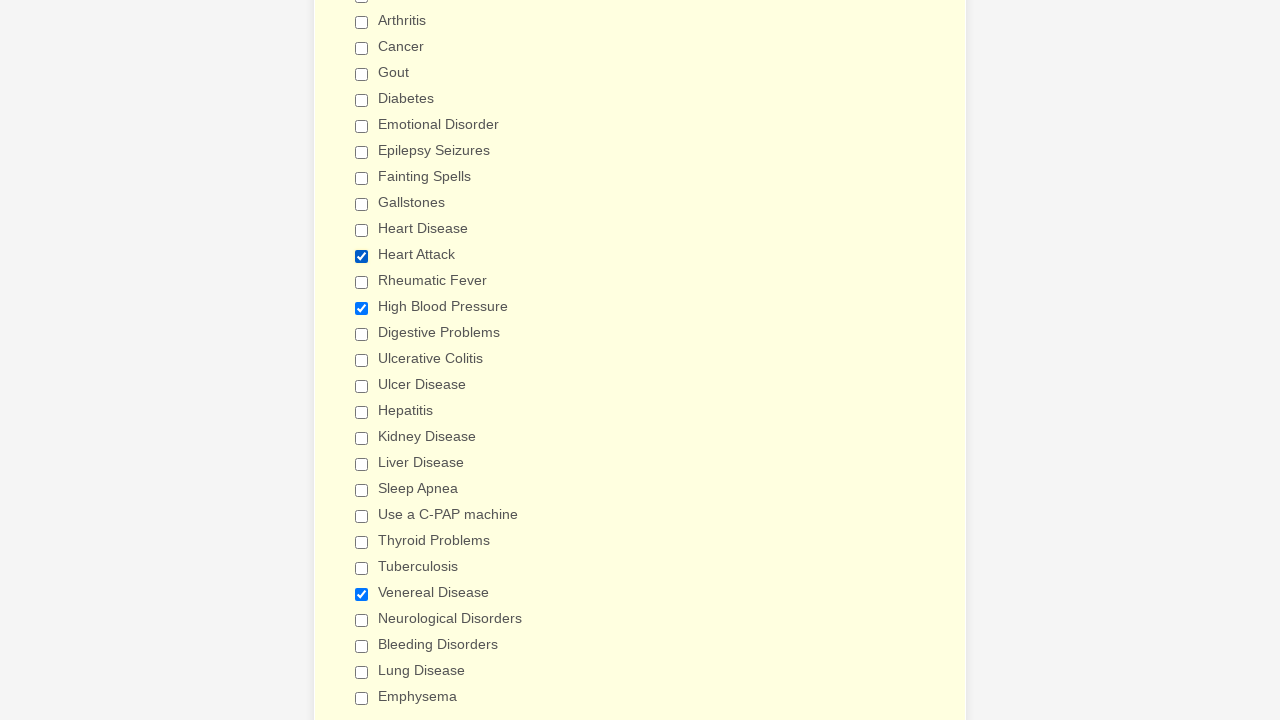